Tests a todo application by adding 5 new items to the list, then marking all 9 items (5 new + 4 existing) as completed one by one, verifying the remaining task count updates correctly after each completion.

Starting URL: https://lambdatest.github.io/sample-todo-app/

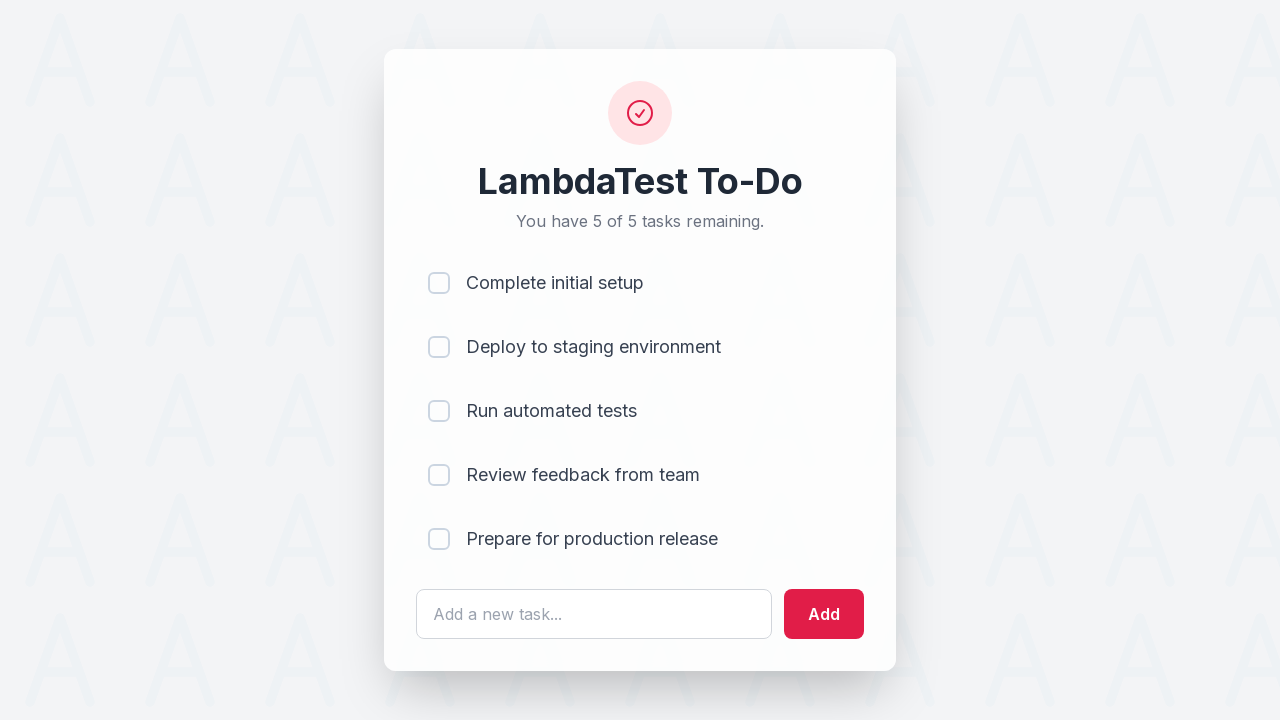

Waited for todo input field to load
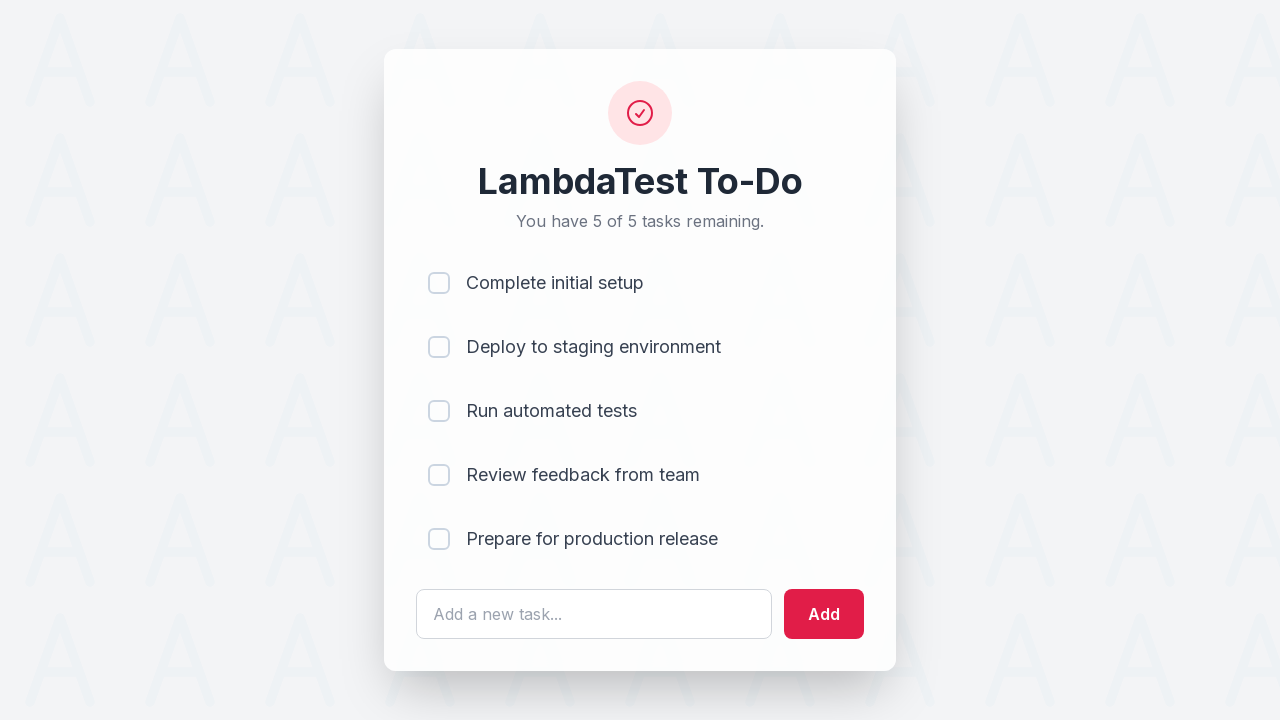

Clicked todo input field to add item 1 at (594, 614) on #sampletodotext
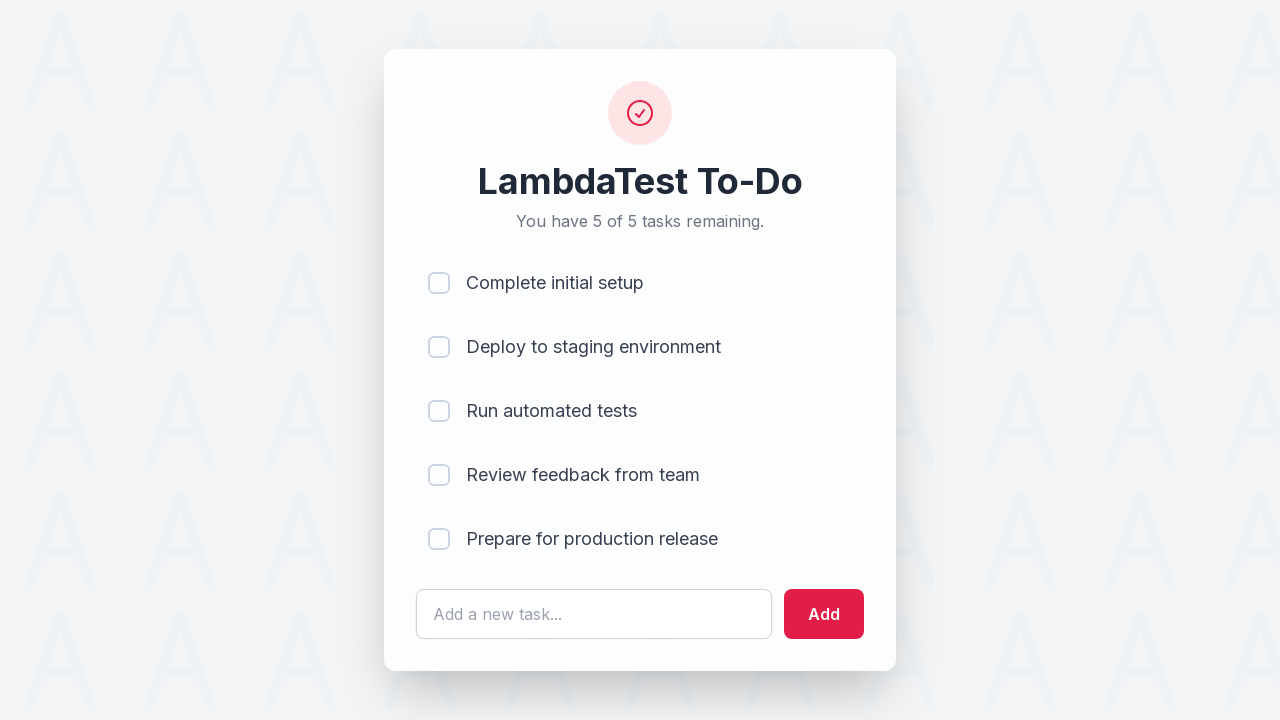

Filled input field with 'Adding a new item 1' on #sampletodotext
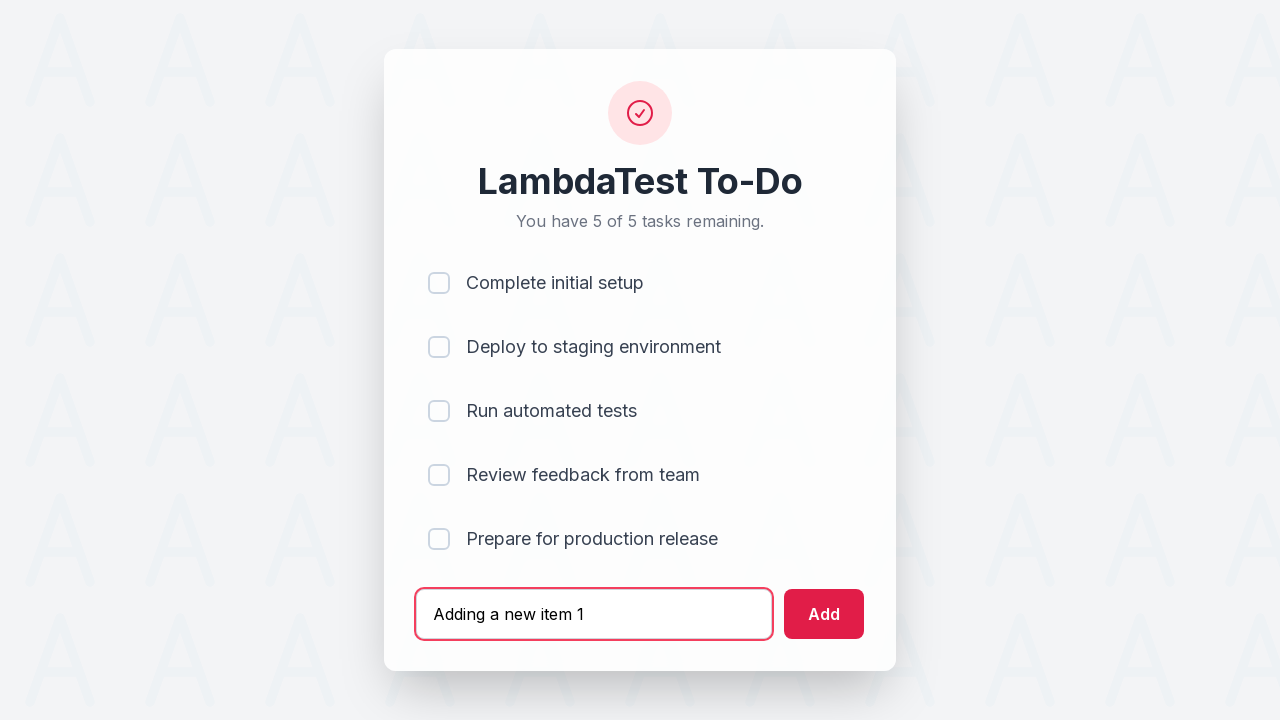

Pressed Enter to add item 1 to the list on #sampletodotext
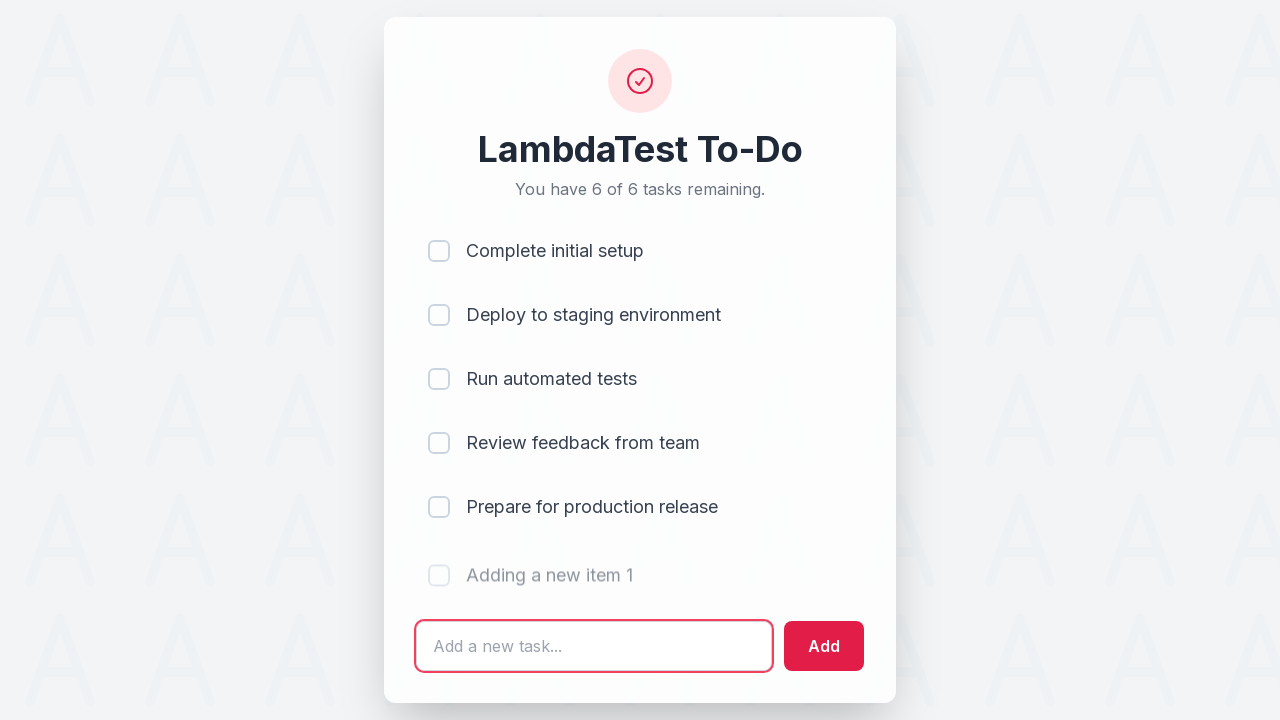

Waited 500ms for item 1 to be added
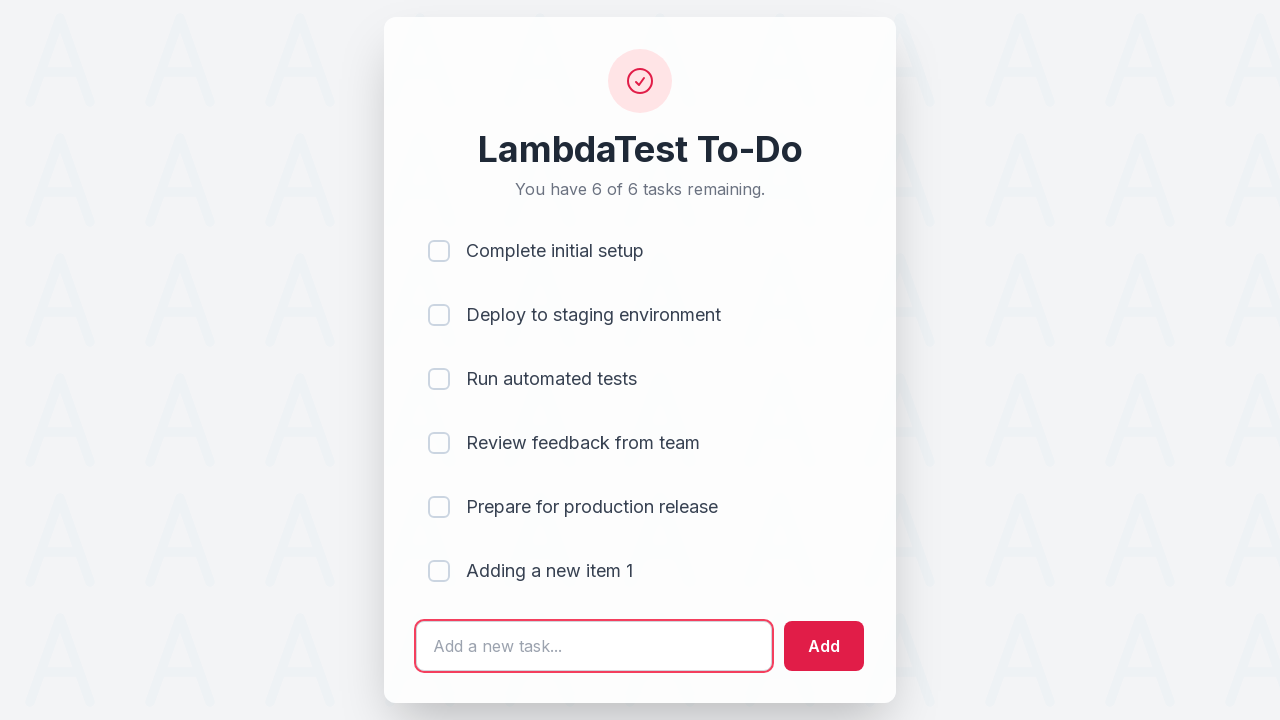

Clicked todo input field to add item 2 at (594, 646) on #sampletodotext
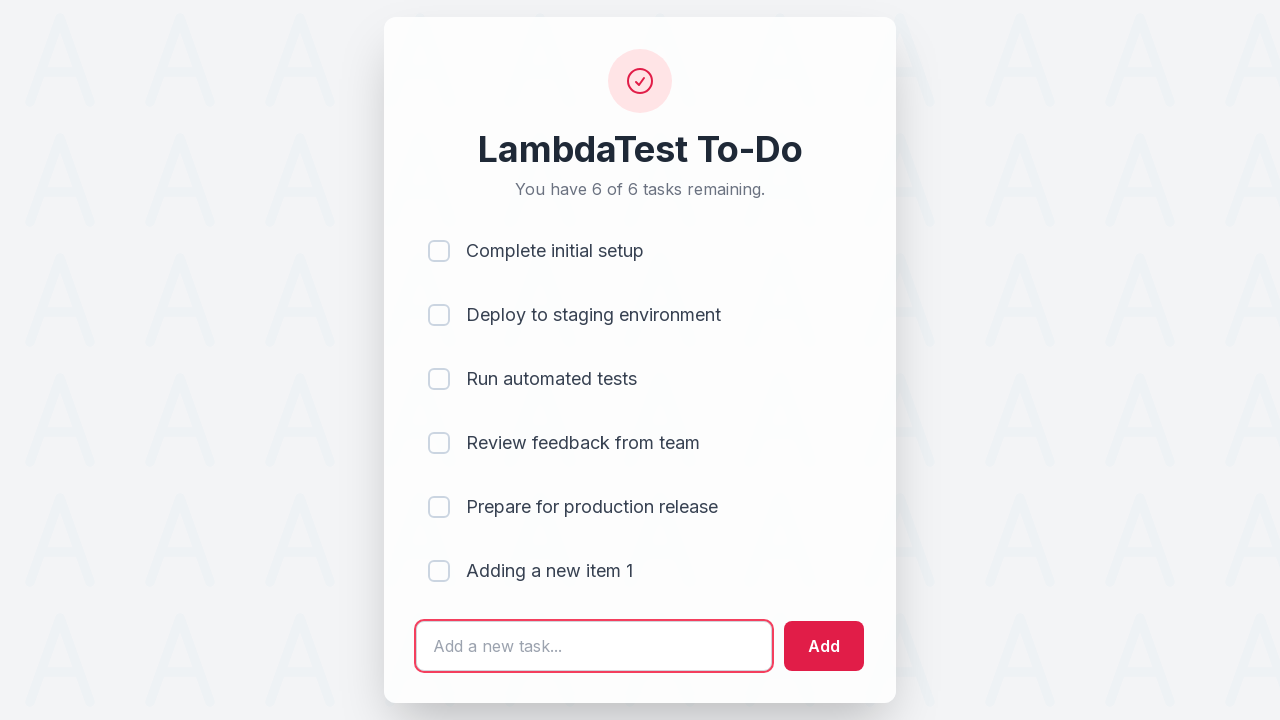

Filled input field with 'Adding a new item 2' on #sampletodotext
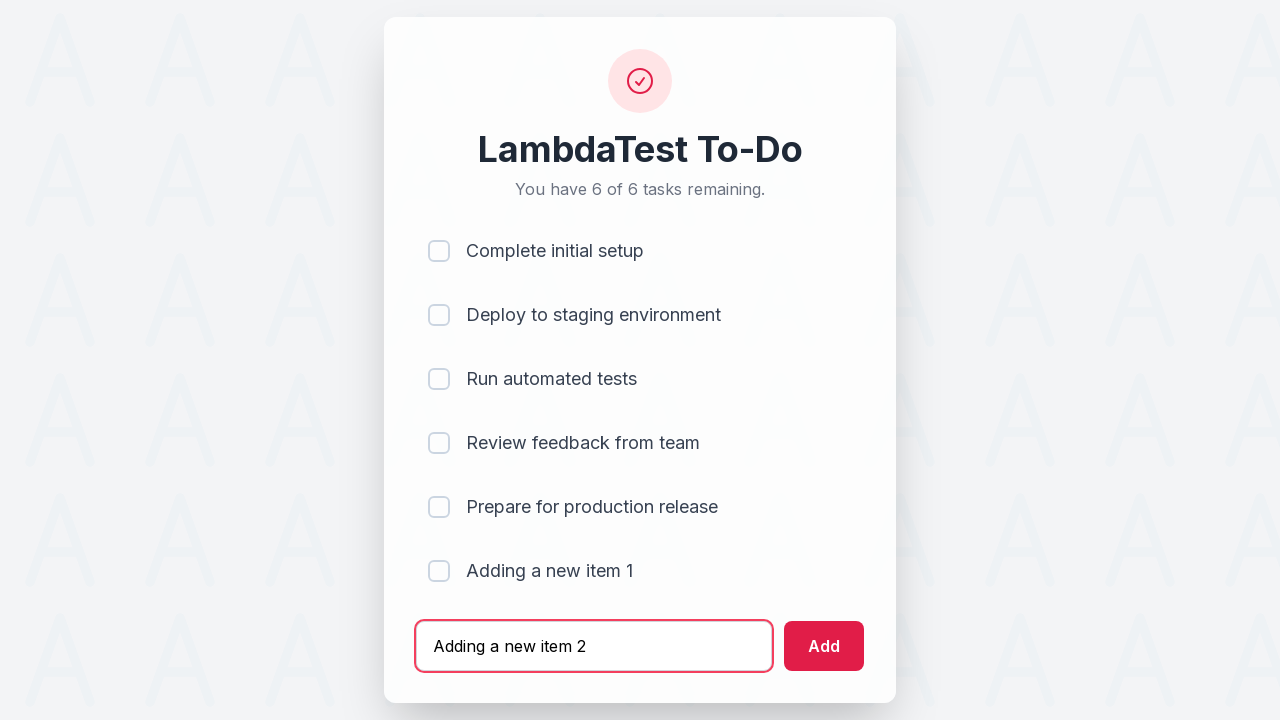

Pressed Enter to add item 2 to the list on #sampletodotext
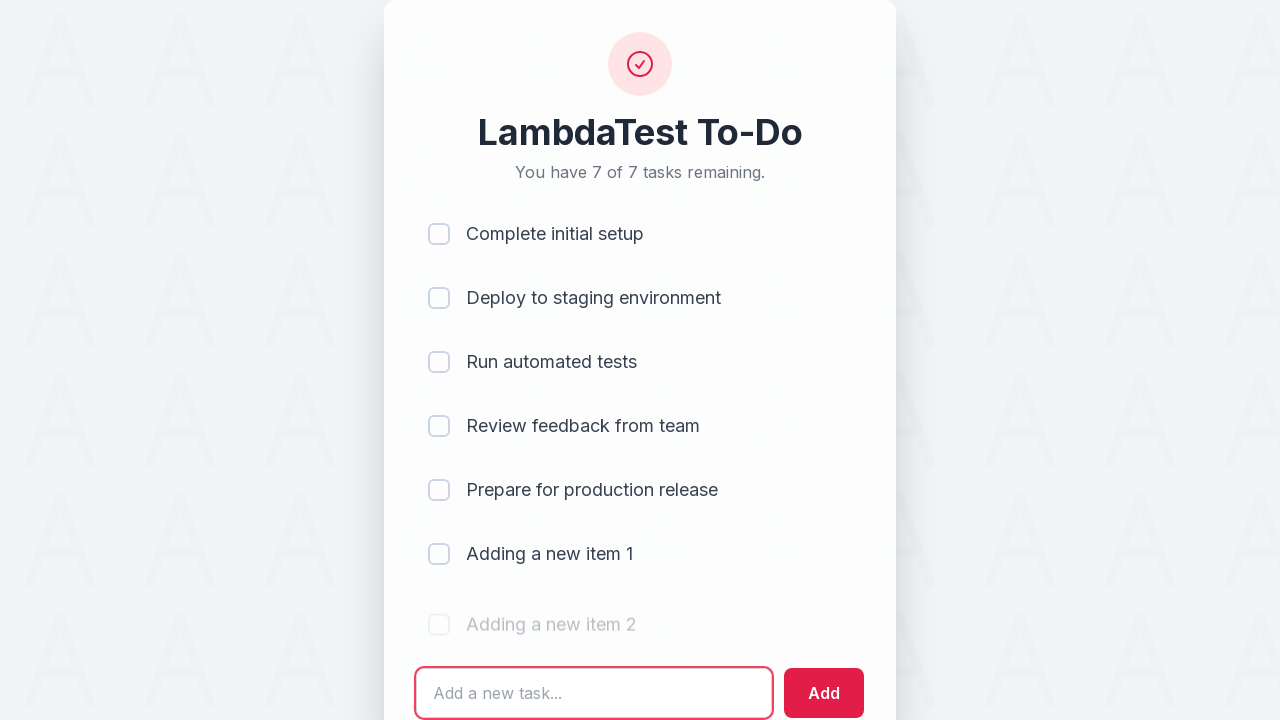

Waited 500ms for item 2 to be added
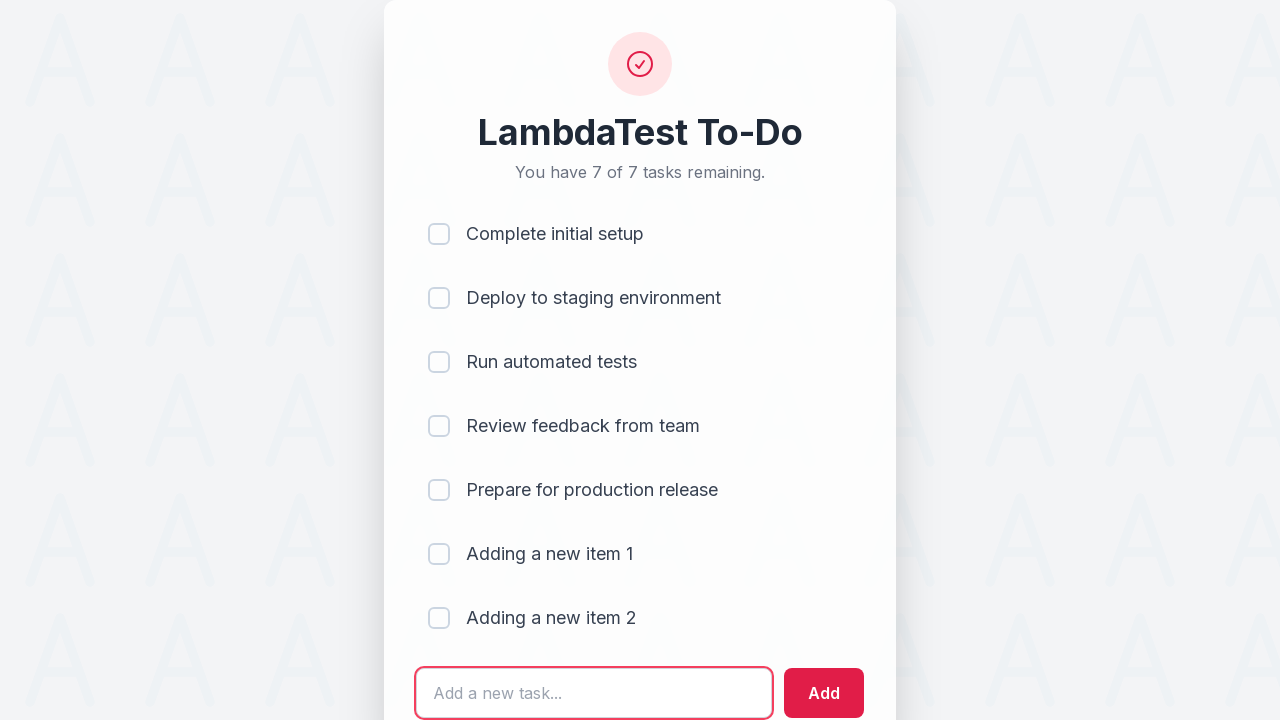

Clicked todo input field to add item 3 at (594, 693) on #sampletodotext
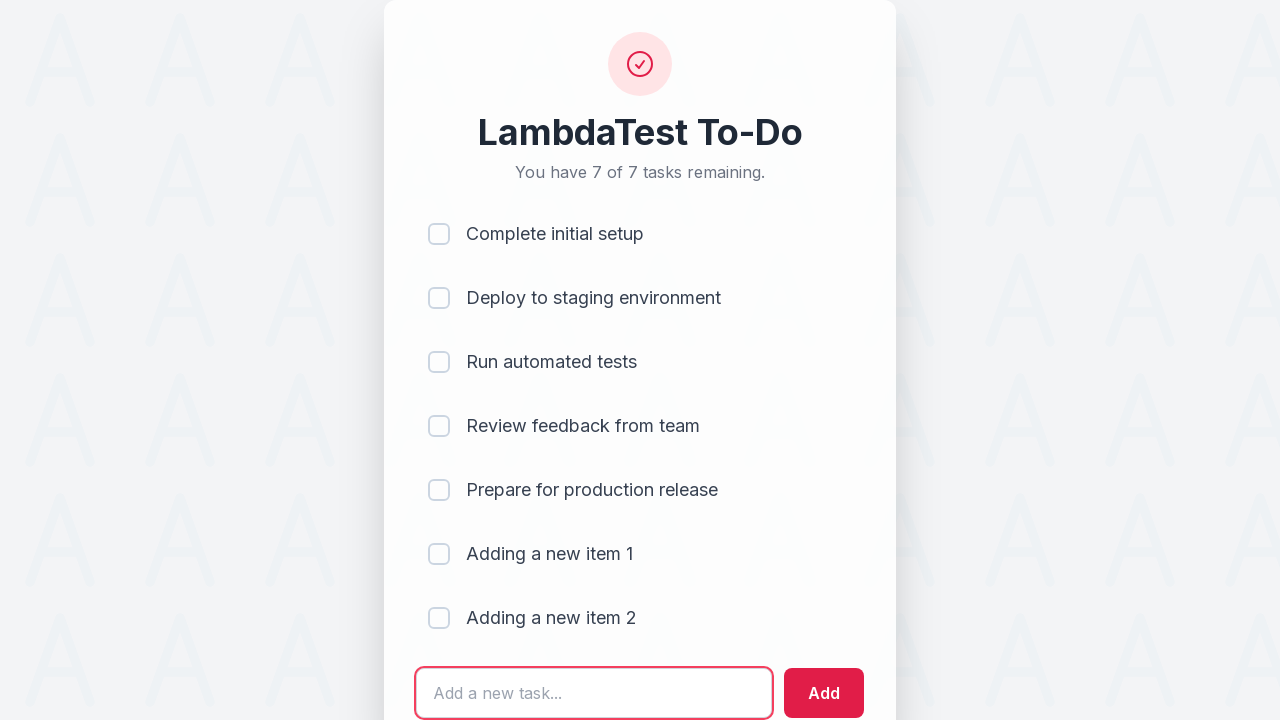

Filled input field with 'Adding a new item 3' on #sampletodotext
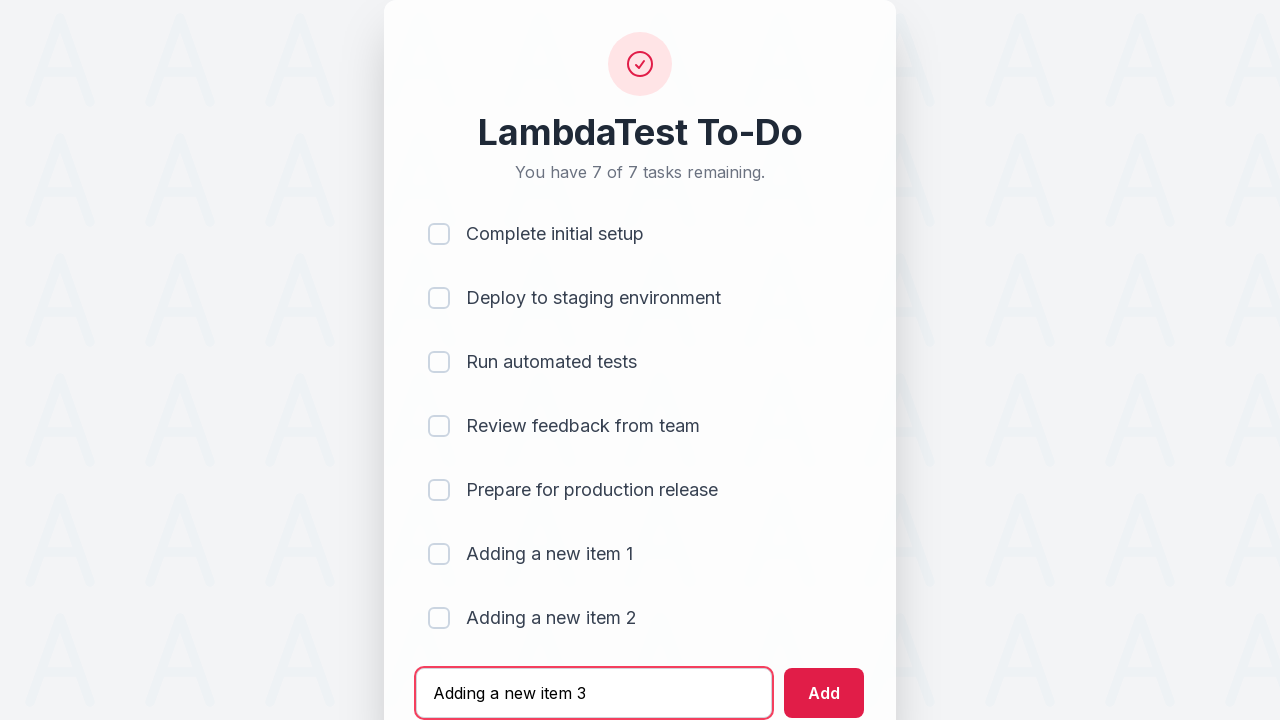

Pressed Enter to add item 3 to the list on #sampletodotext
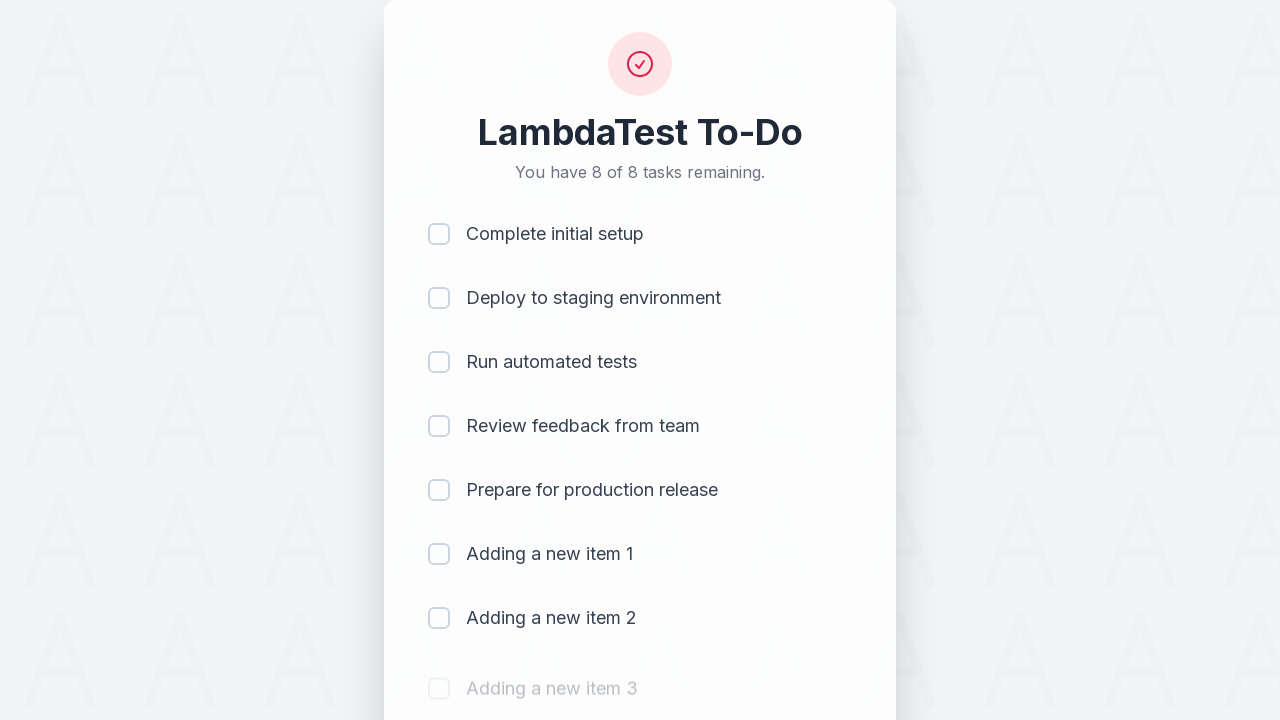

Waited 500ms for item 3 to be added
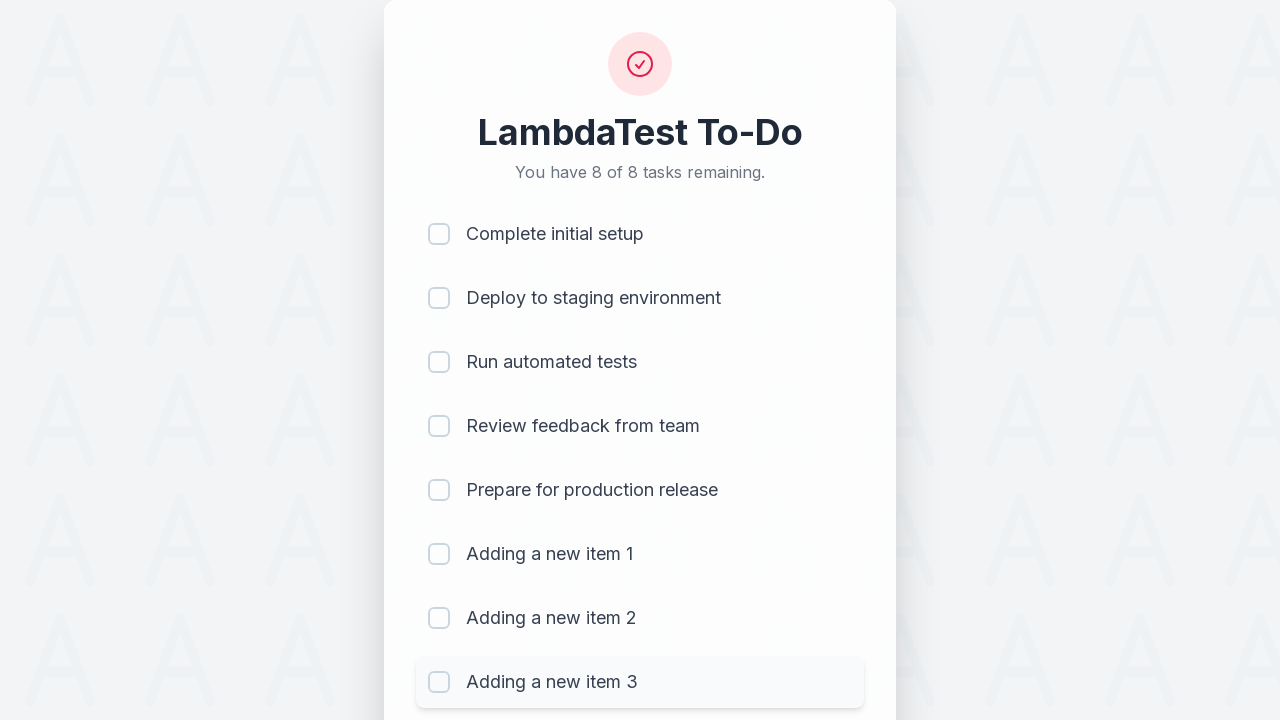

Clicked todo input field to add item 4 at (594, 663) on #sampletodotext
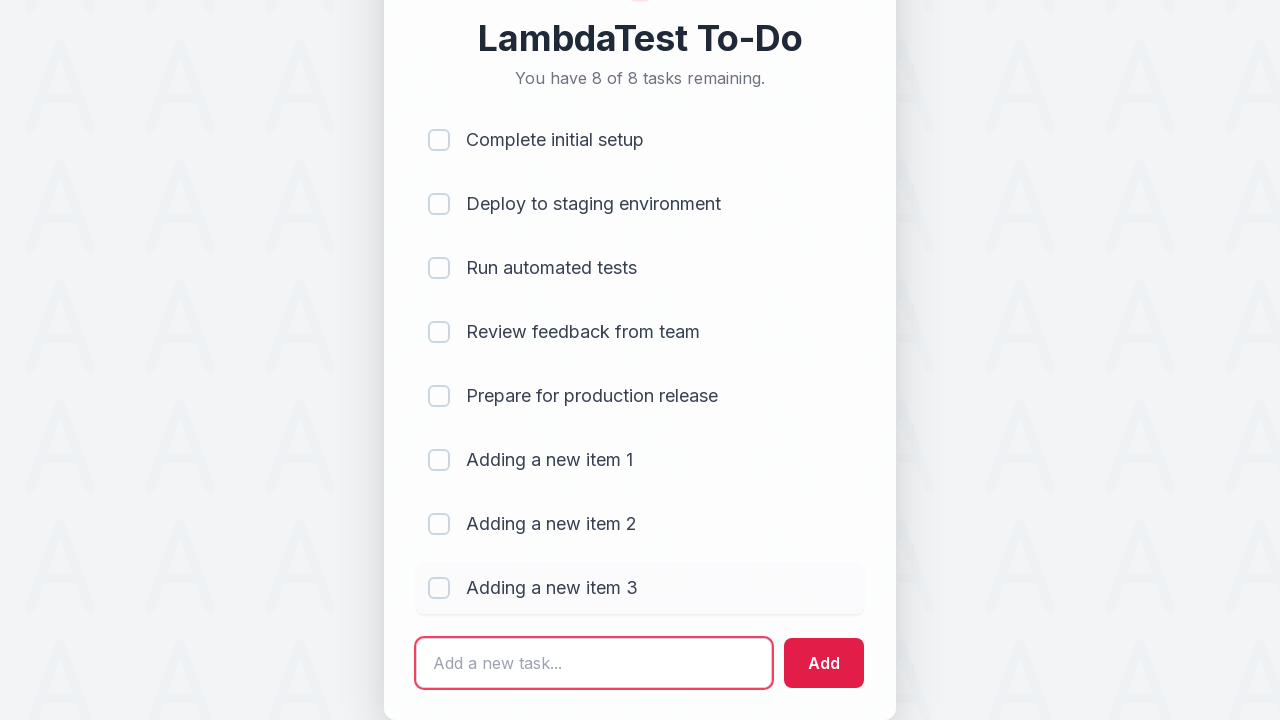

Filled input field with 'Adding a new item 4' on #sampletodotext
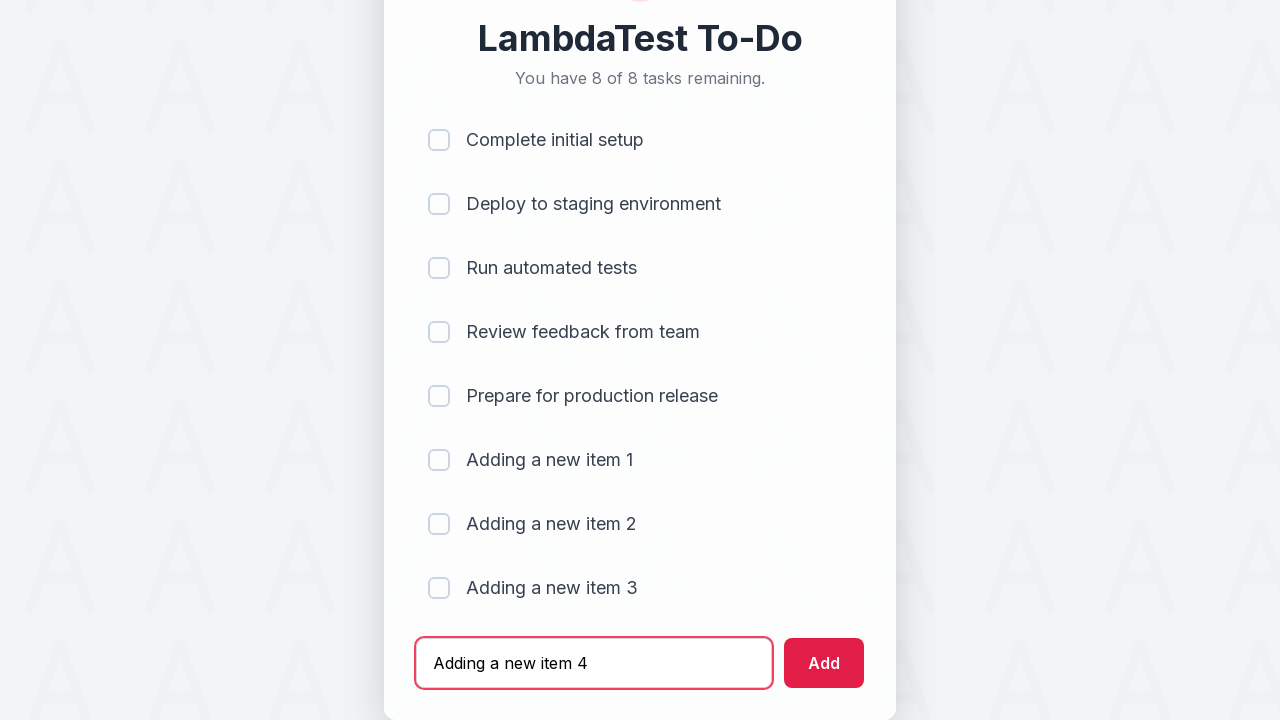

Pressed Enter to add item 4 to the list on #sampletodotext
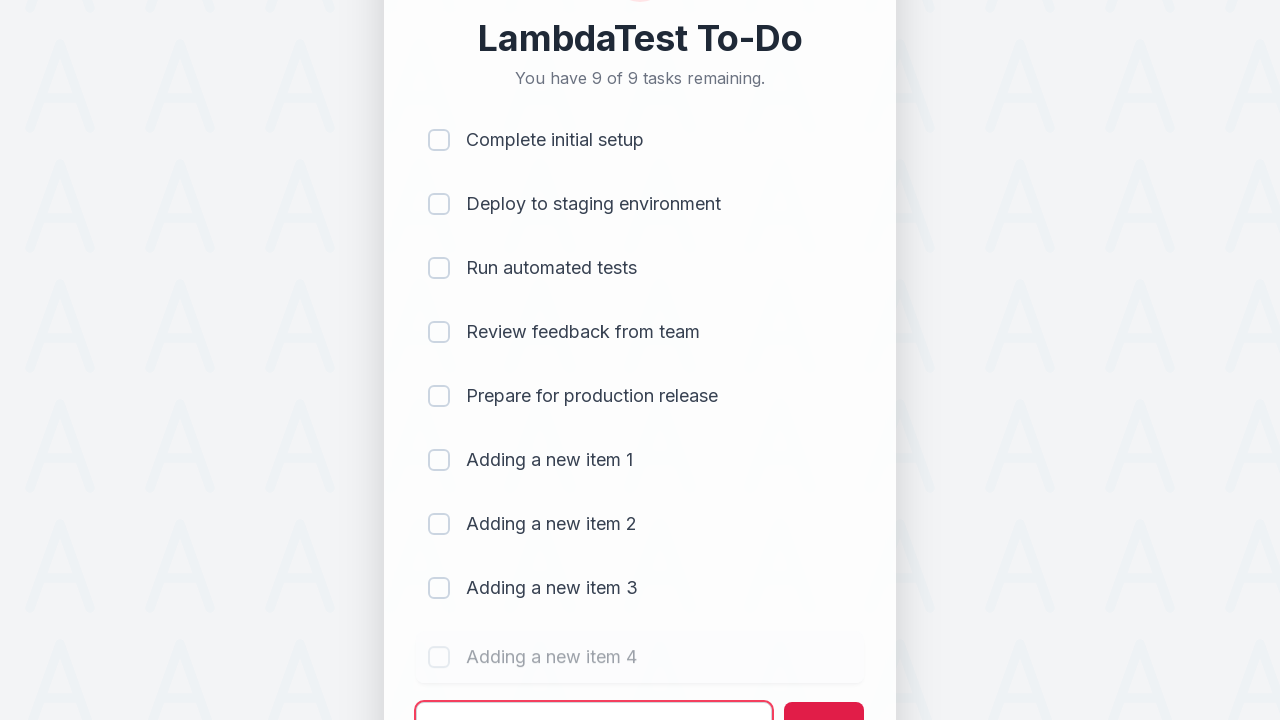

Waited 500ms for item 4 to be added
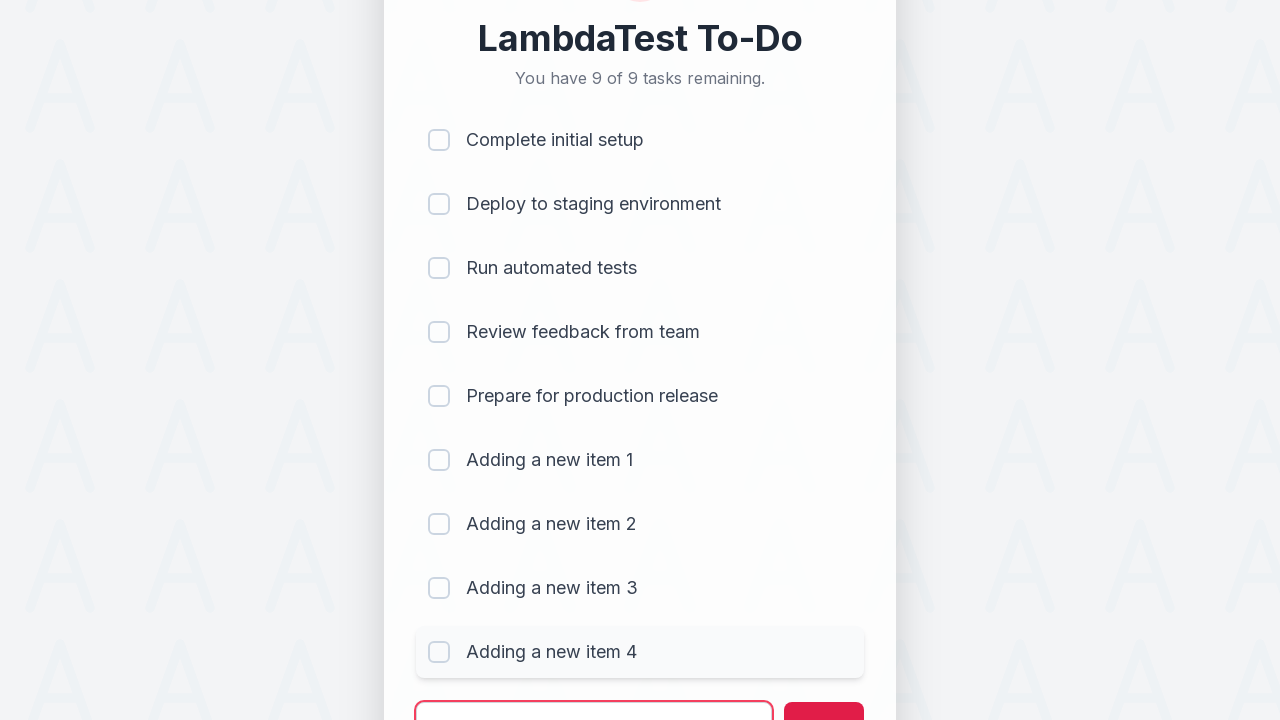

Clicked todo input field to add item 5 at (594, 695) on #sampletodotext
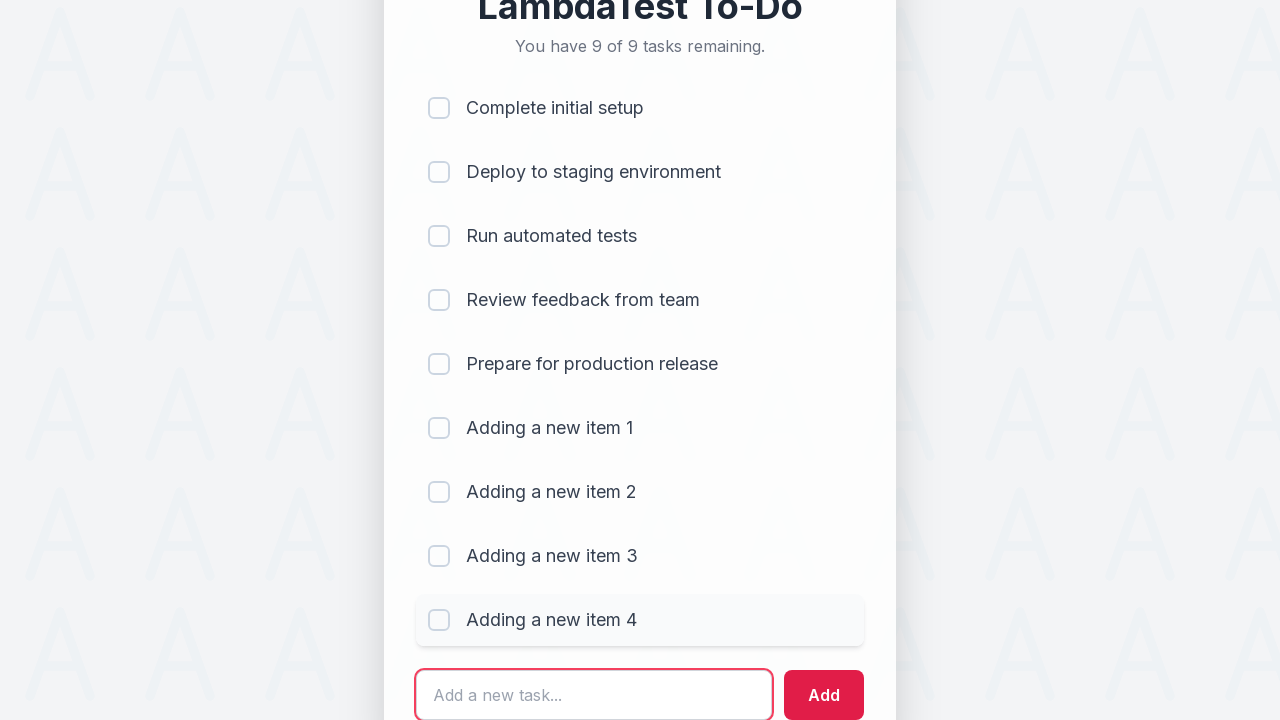

Filled input field with 'Adding a new item 5' on #sampletodotext
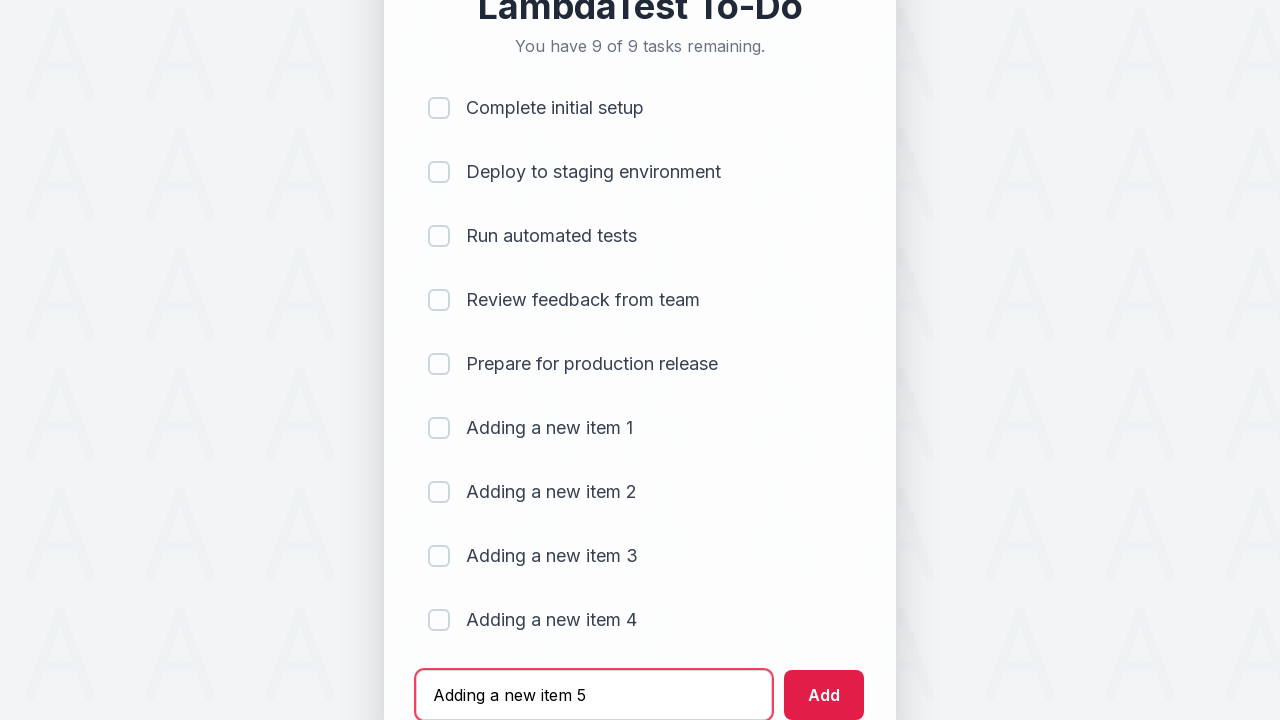

Pressed Enter to add item 5 to the list on #sampletodotext
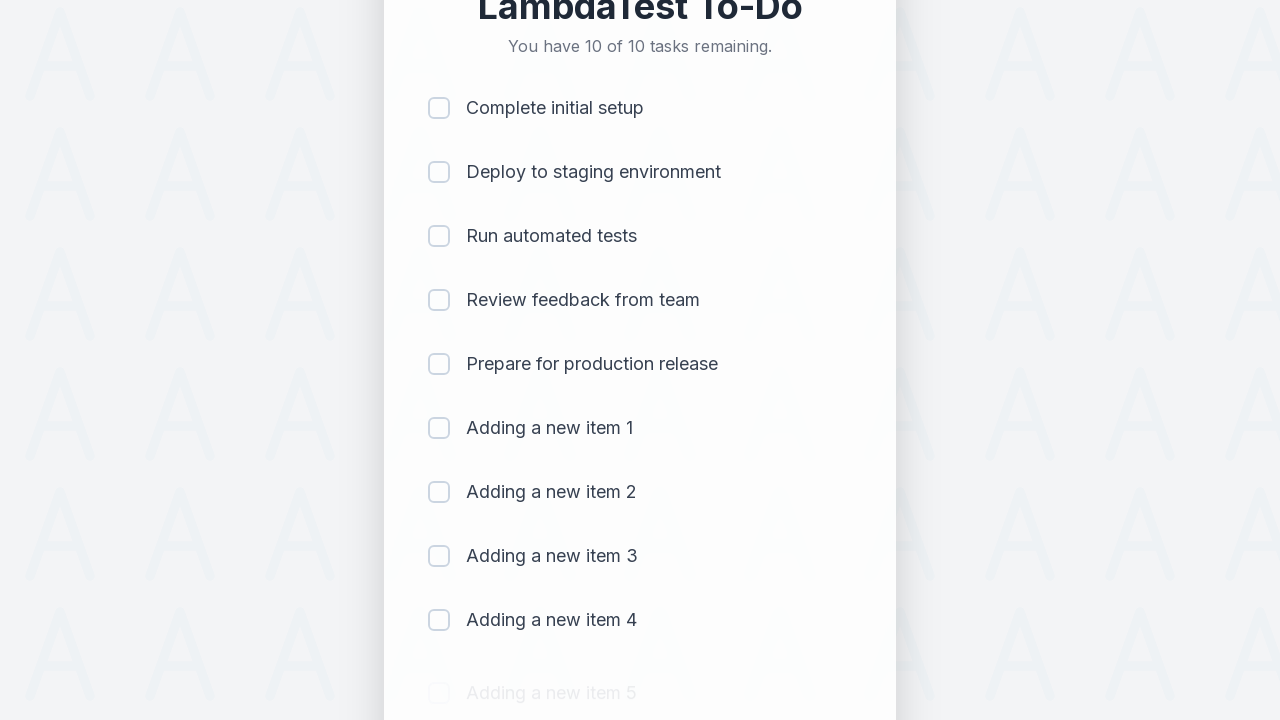

Waited 500ms for item 5 to be added
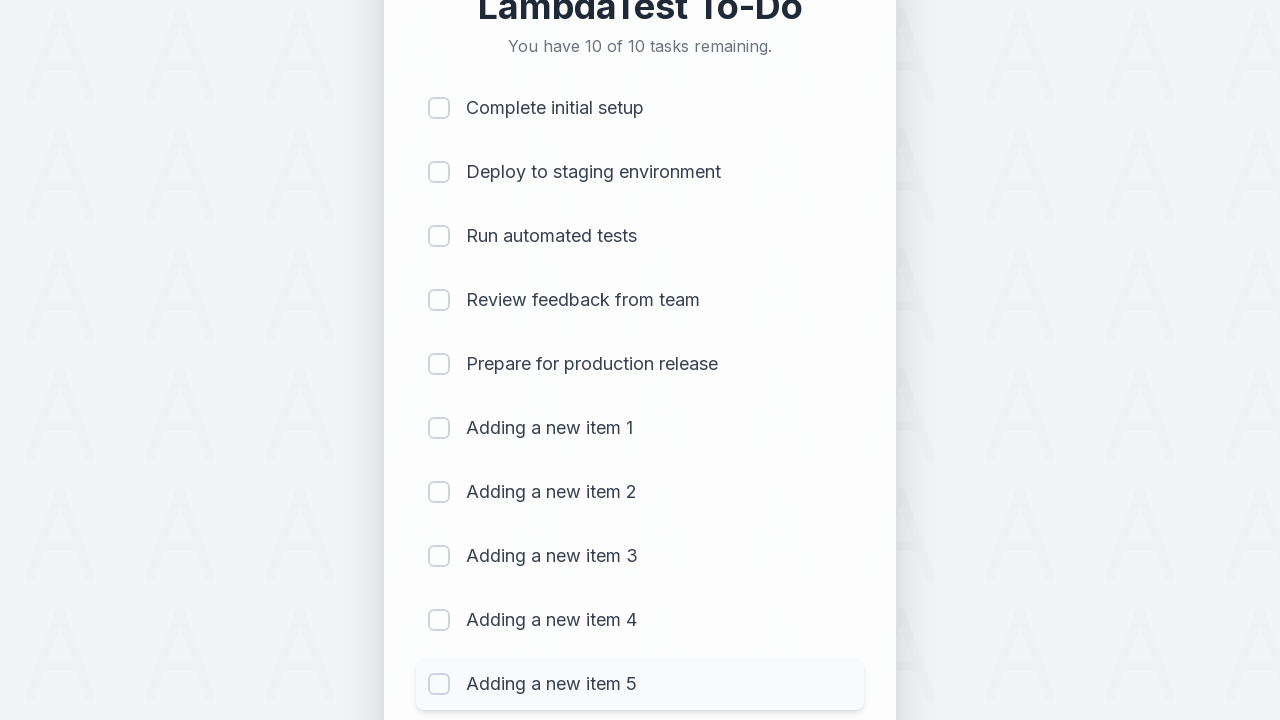

Clicked checkbox 1 to mark item as completed at (439, 108) on (//input[@type='checkbox'])[1]
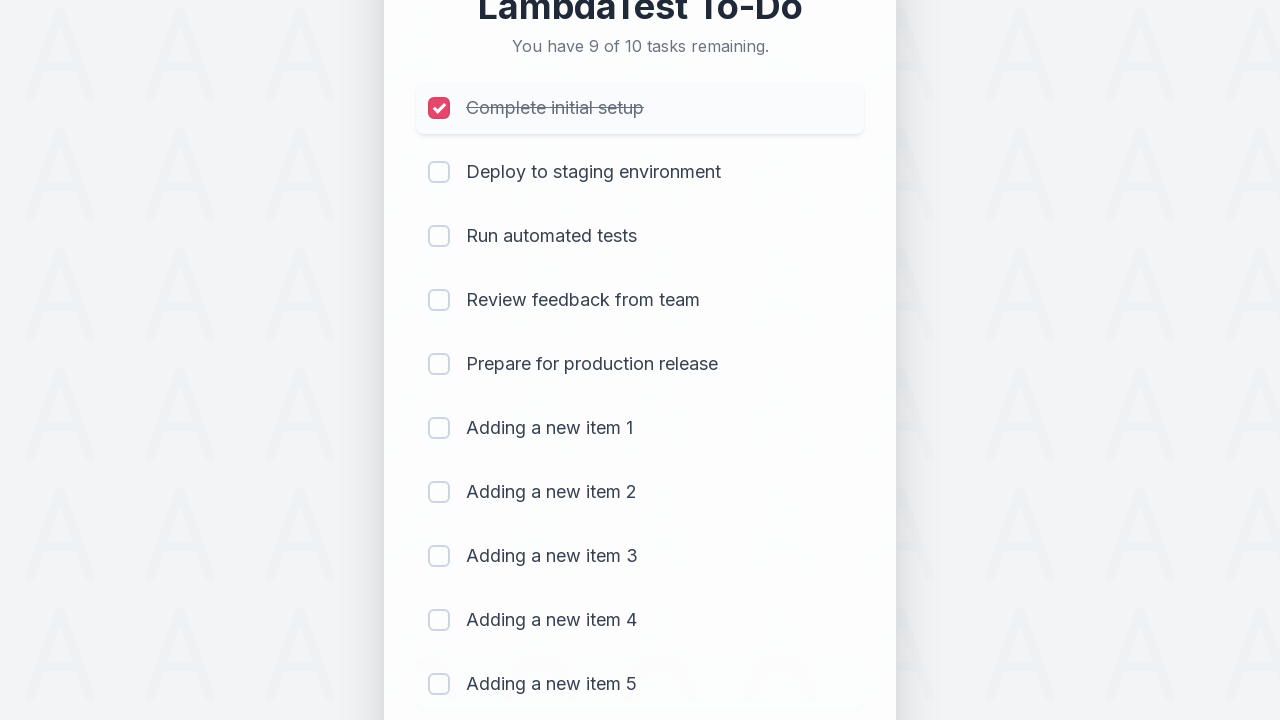

Waited 300ms after marking item 1 as completed, remaining task count updated
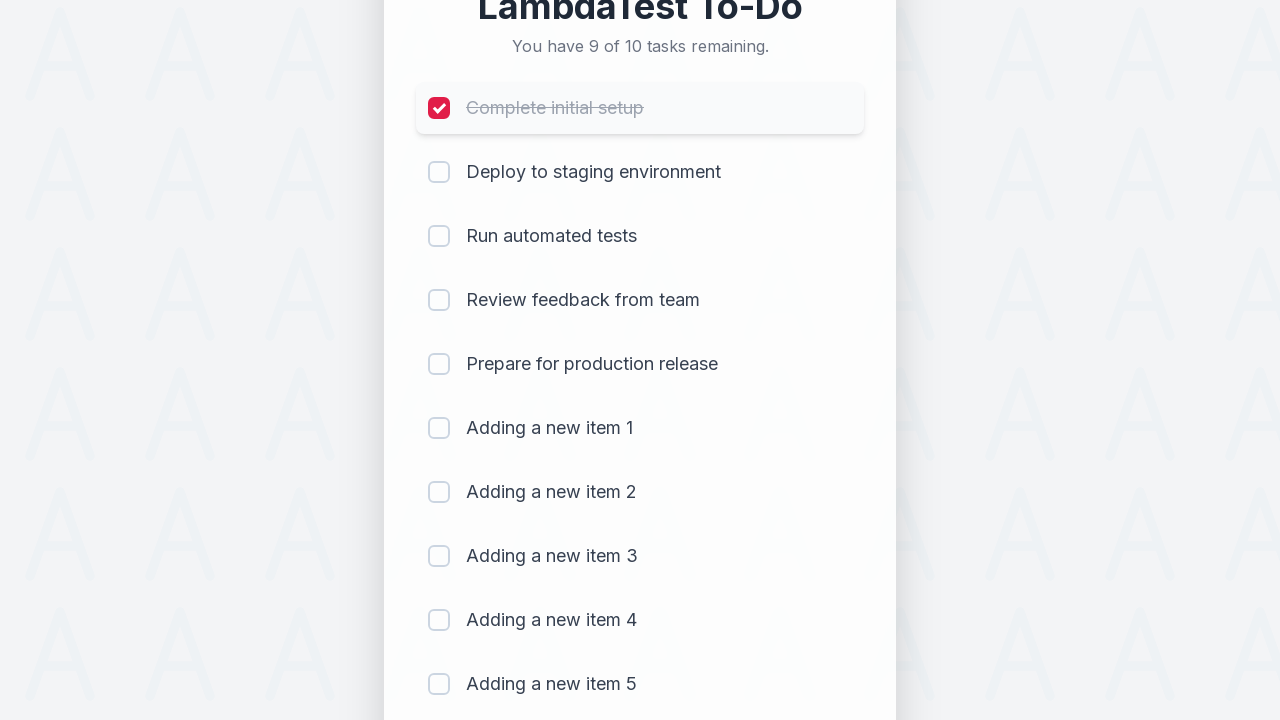

Clicked checkbox 2 to mark item as completed at (439, 172) on (//input[@type='checkbox'])[2]
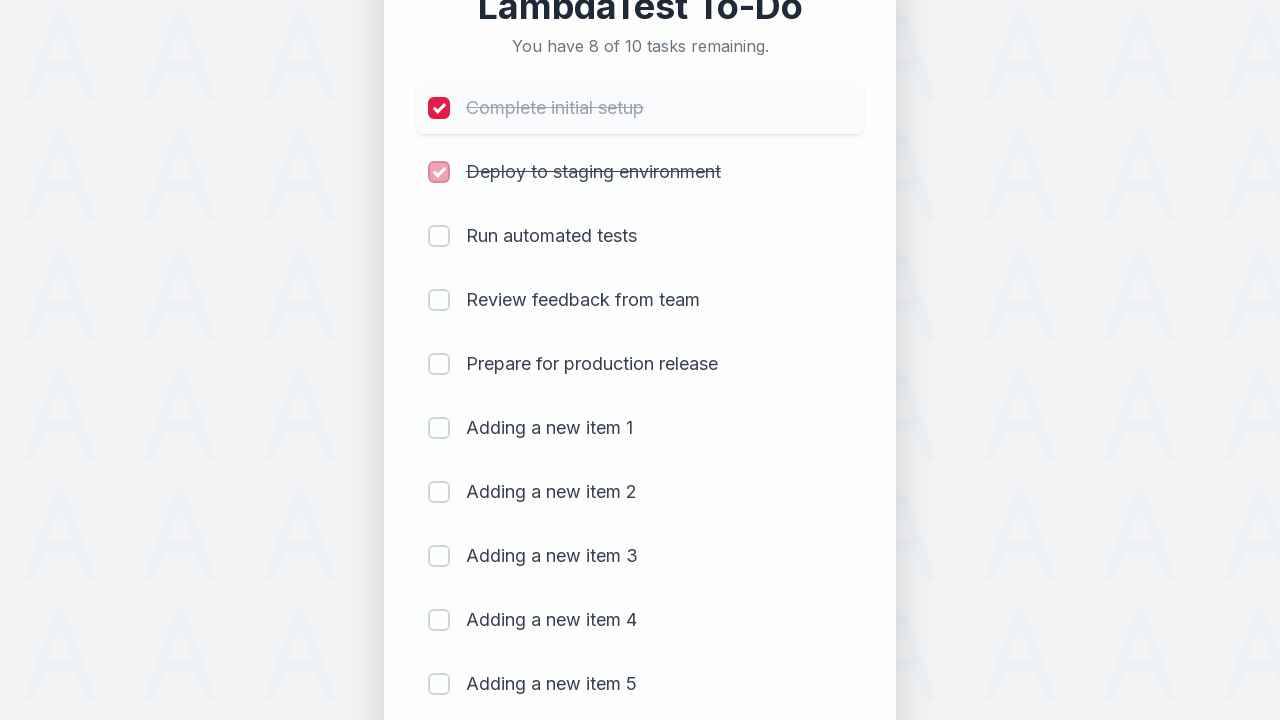

Waited 300ms after marking item 2 as completed, remaining task count updated
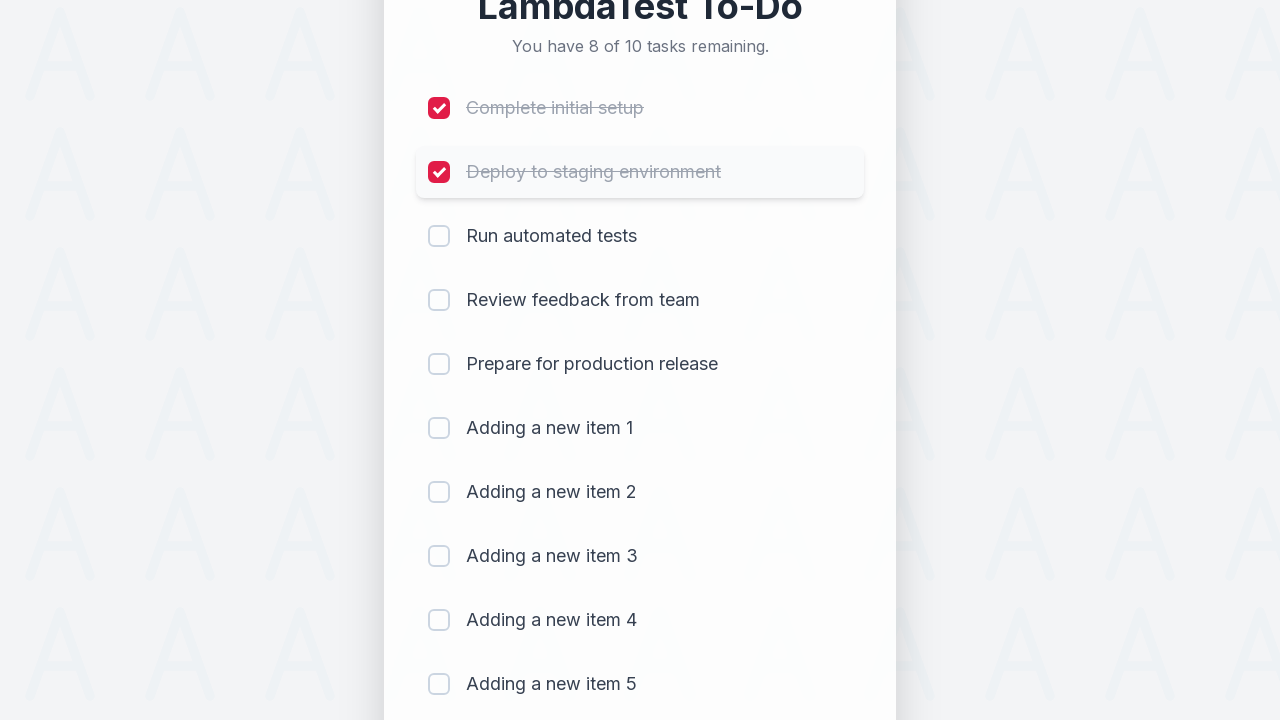

Clicked checkbox 3 to mark item as completed at (439, 236) on (//input[@type='checkbox'])[3]
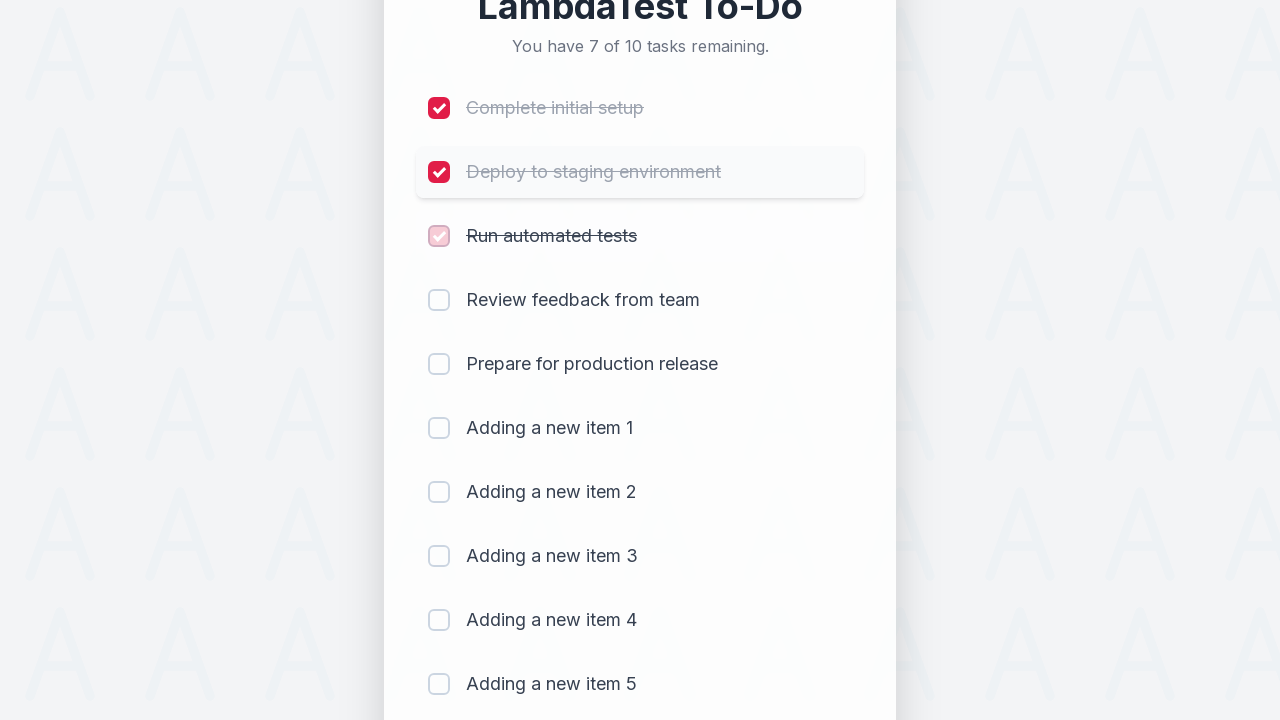

Waited 300ms after marking item 3 as completed, remaining task count updated
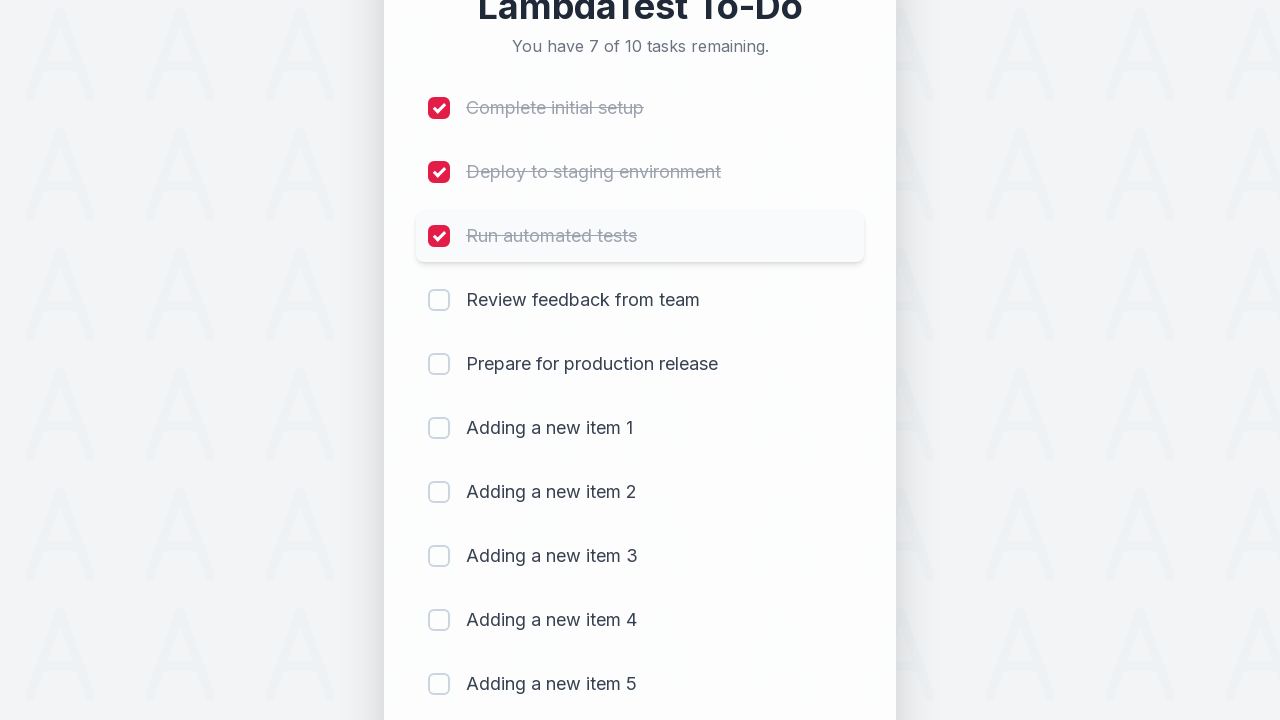

Clicked checkbox 4 to mark item as completed at (439, 300) on (//input[@type='checkbox'])[4]
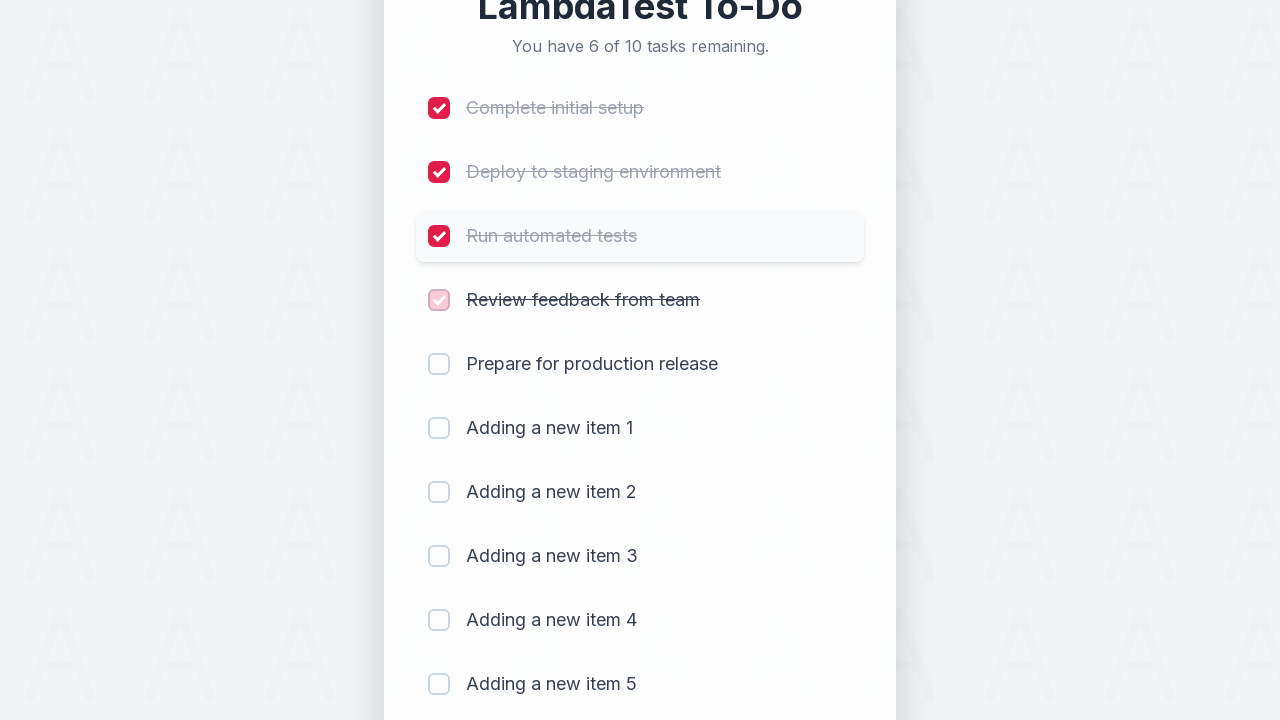

Waited 300ms after marking item 4 as completed, remaining task count updated
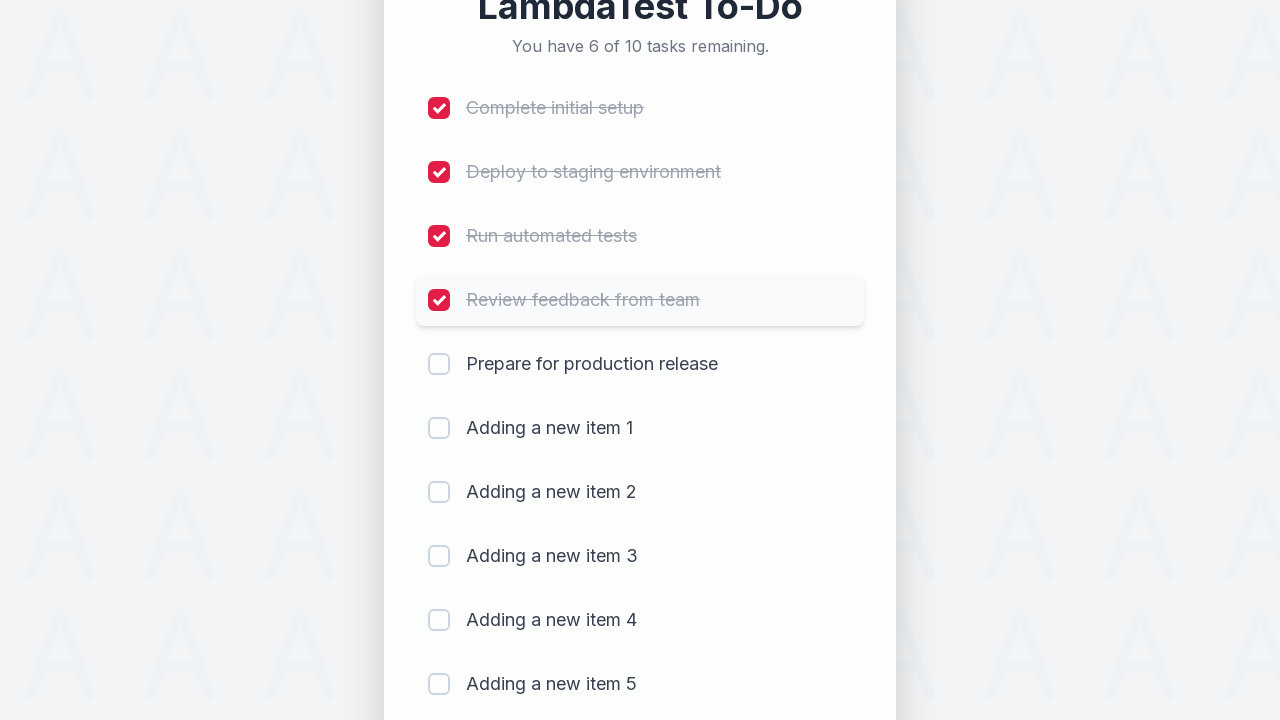

Clicked checkbox 5 to mark item as completed at (439, 364) on (//input[@type='checkbox'])[5]
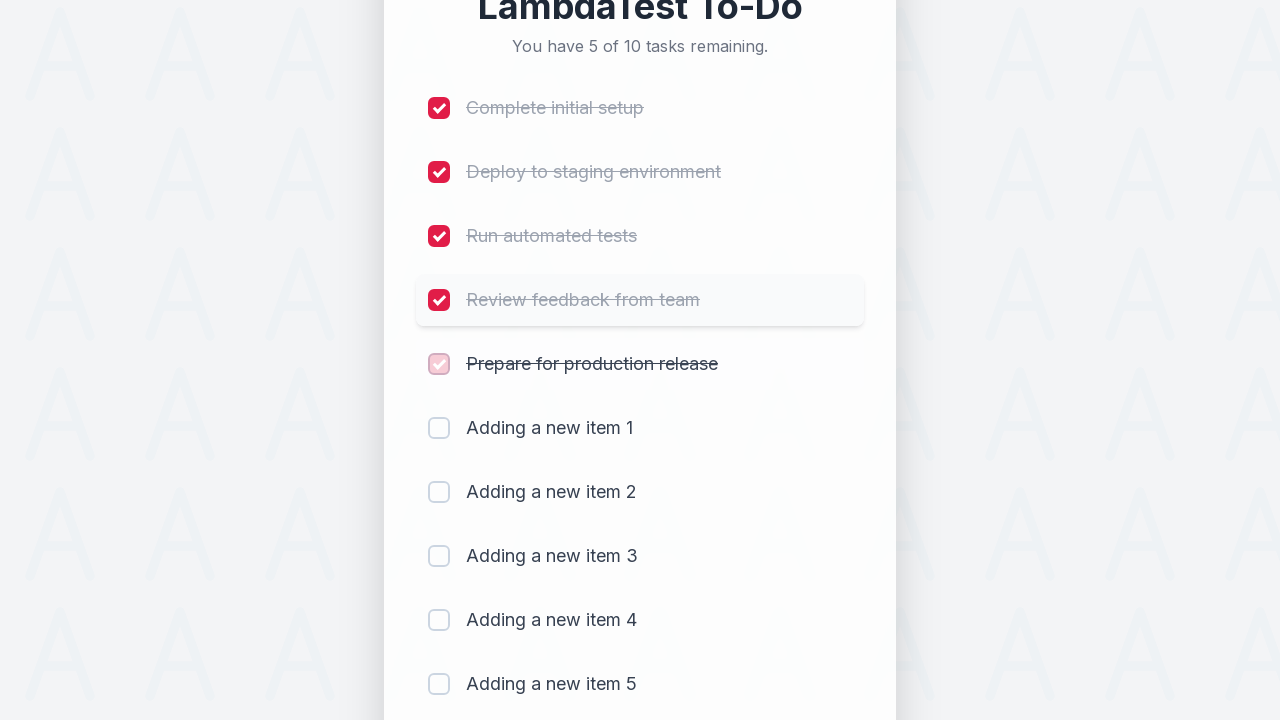

Waited 300ms after marking item 5 as completed, remaining task count updated
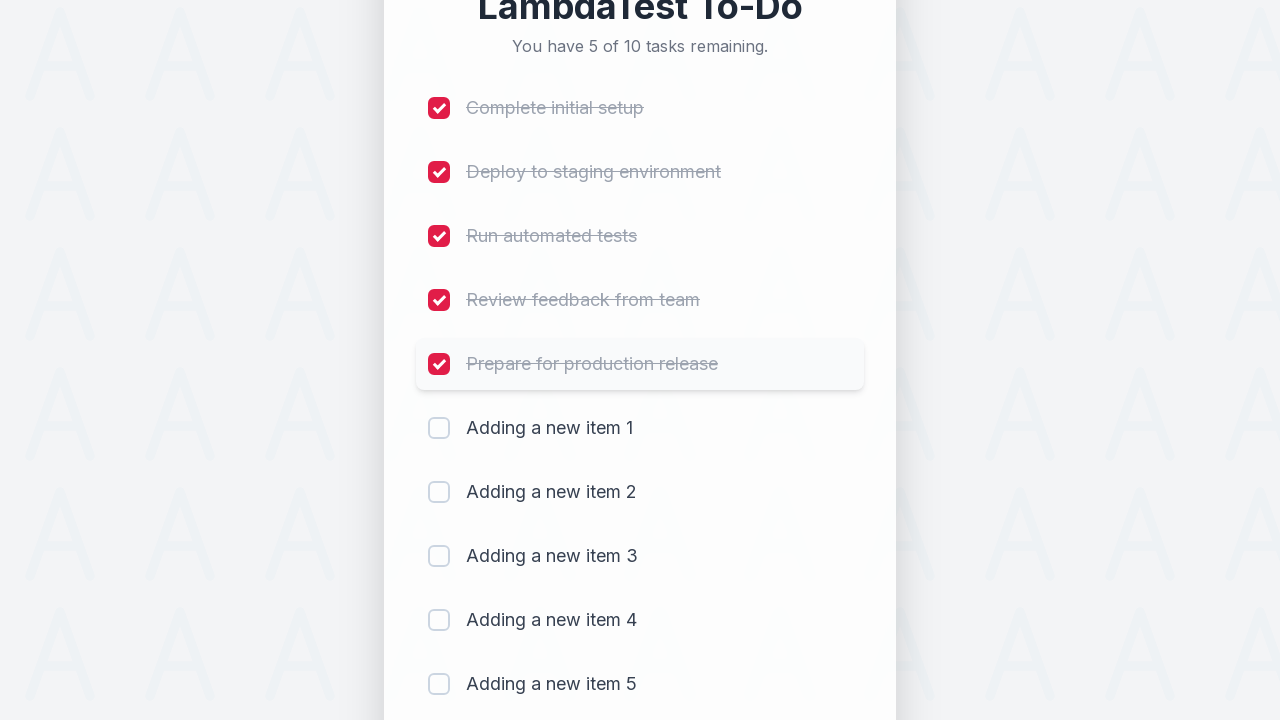

Clicked checkbox 6 to mark item as completed at (439, 428) on (//input[@type='checkbox'])[6]
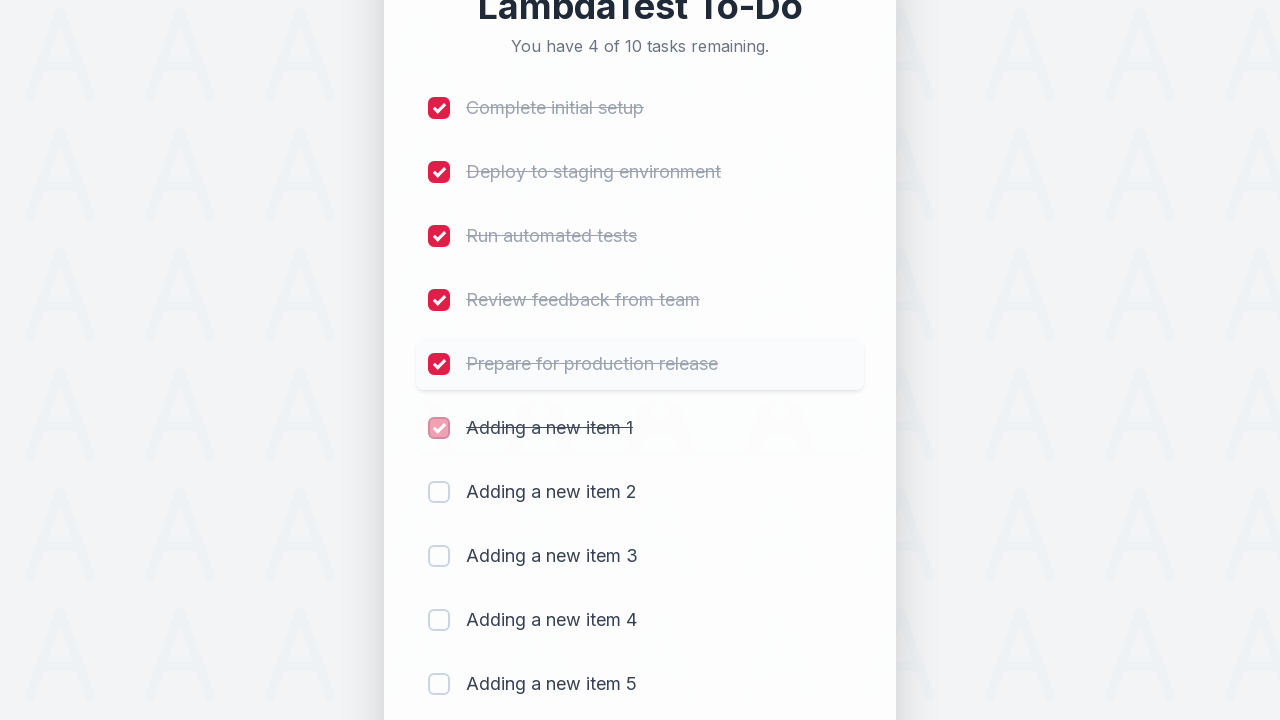

Waited 300ms after marking item 6 as completed, remaining task count updated
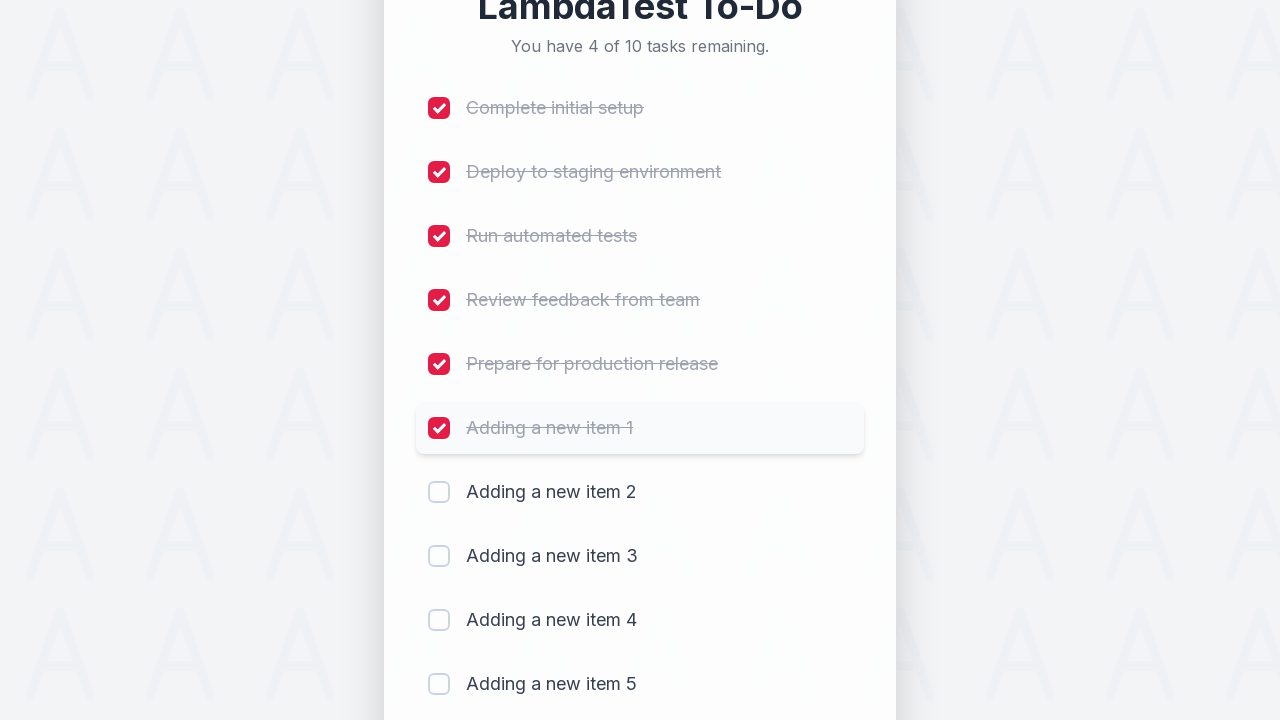

Clicked checkbox 7 to mark item as completed at (439, 492) on (//input[@type='checkbox'])[7]
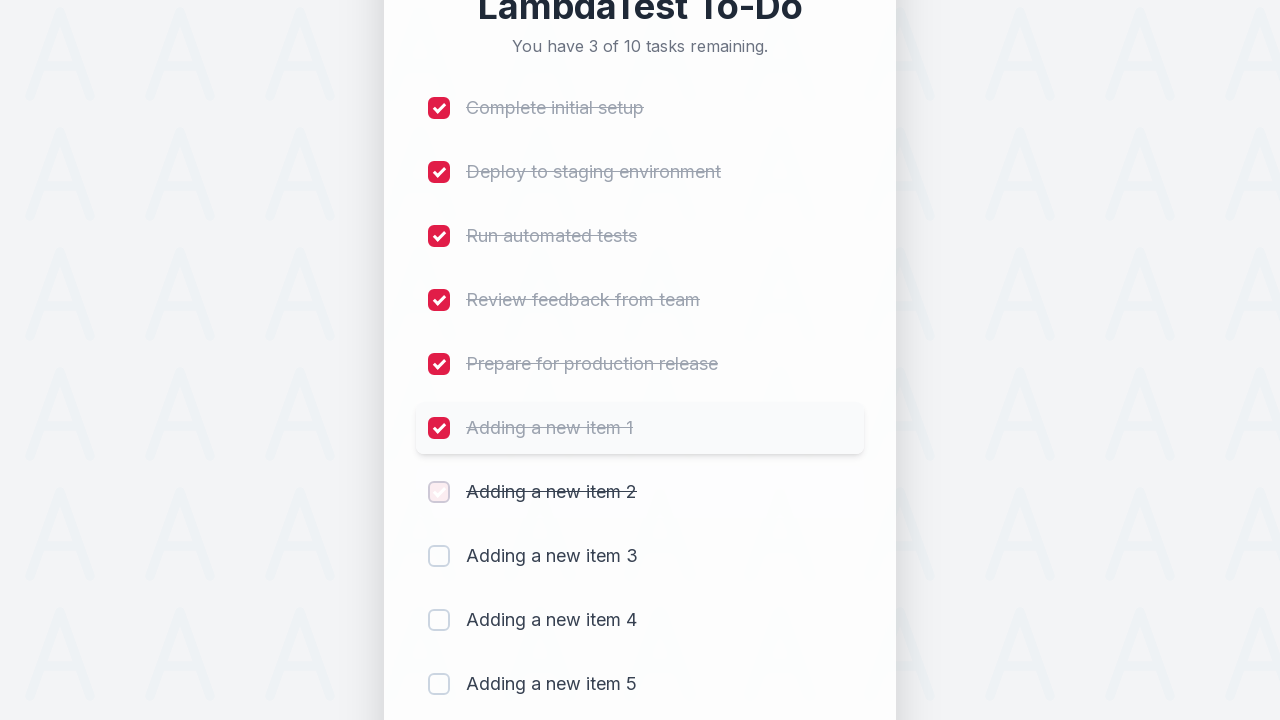

Waited 300ms after marking item 7 as completed, remaining task count updated
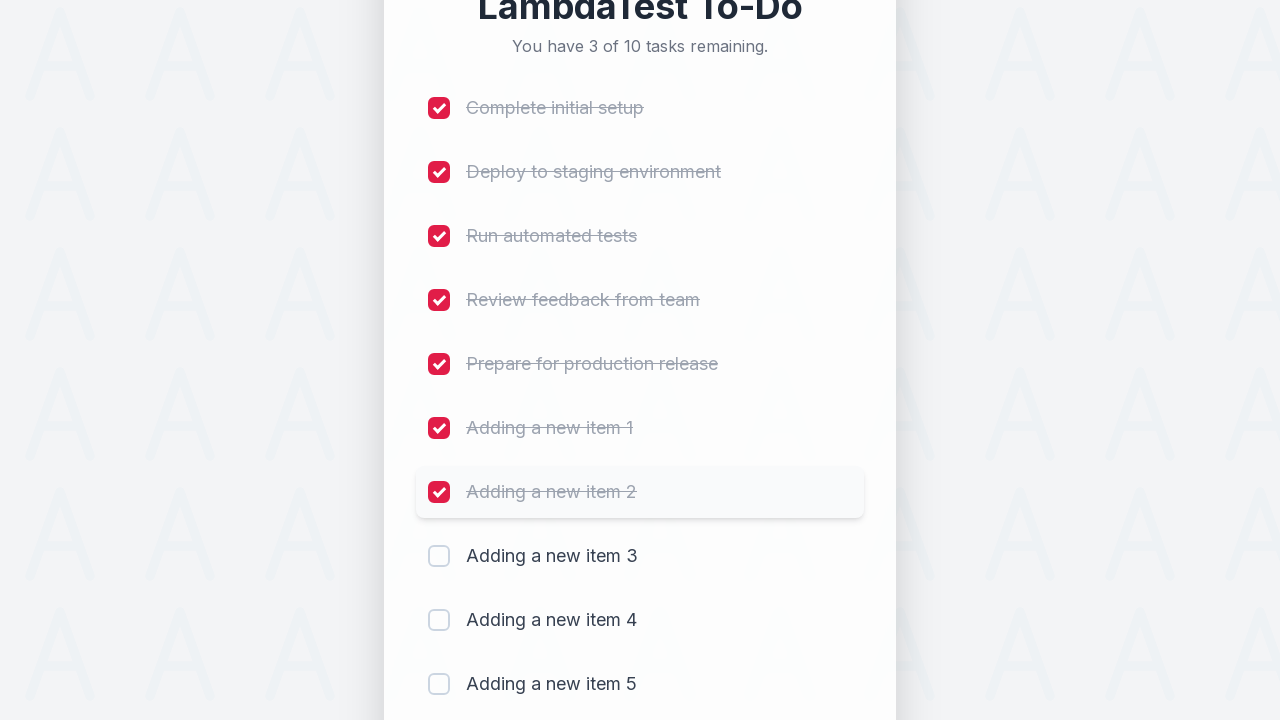

Clicked checkbox 8 to mark item as completed at (439, 556) on (//input[@type='checkbox'])[8]
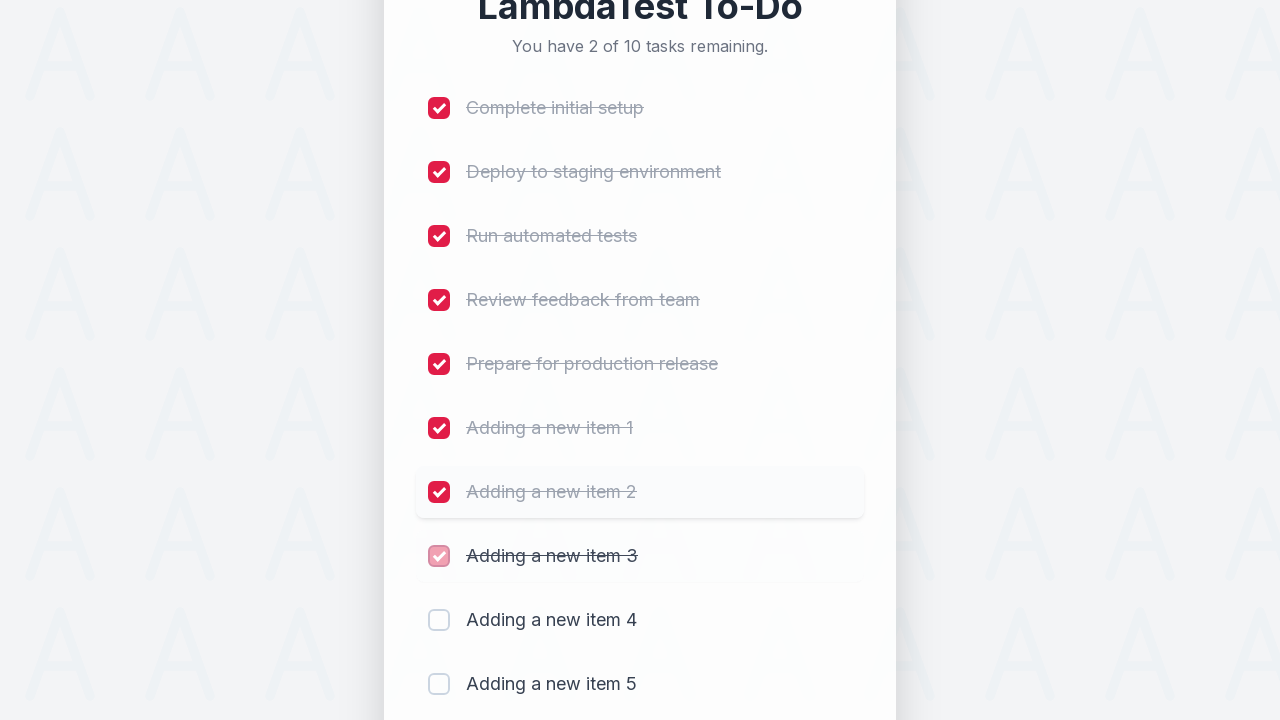

Waited 300ms after marking item 8 as completed, remaining task count updated
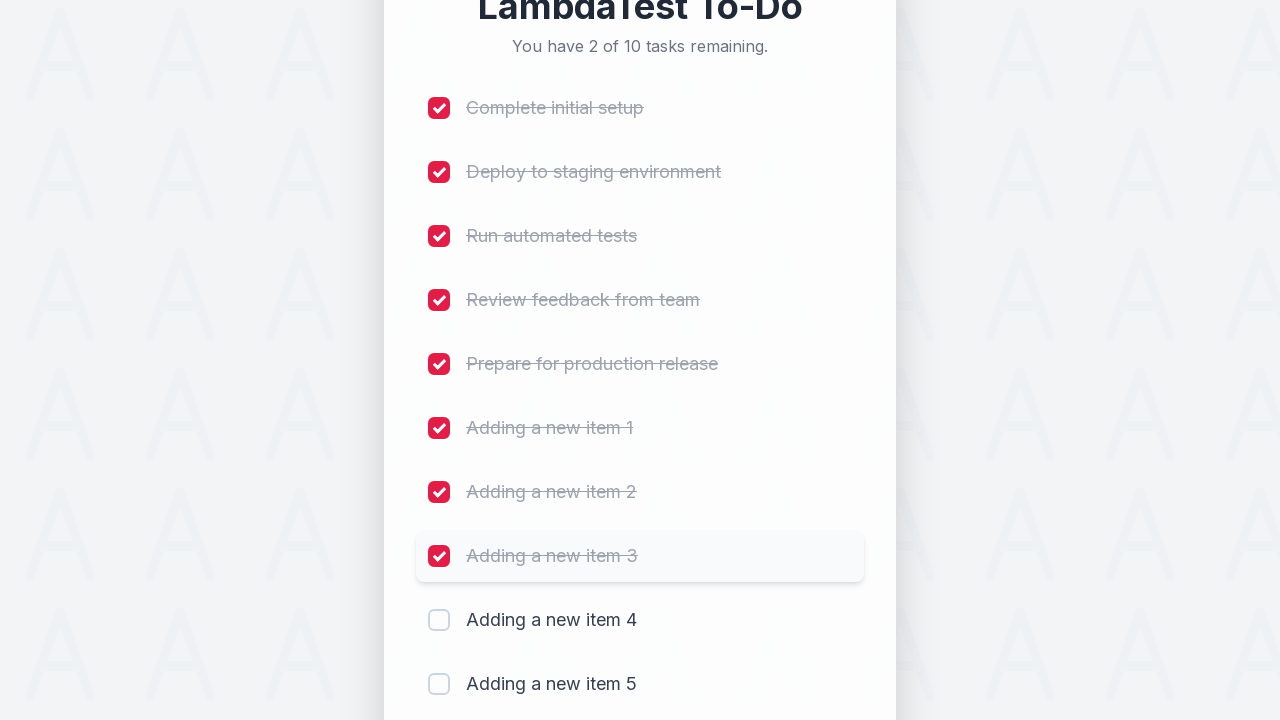

Clicked checkbox 9 to mark item as completed at (439, 620) on (//input[@type='checkbox'])[9]
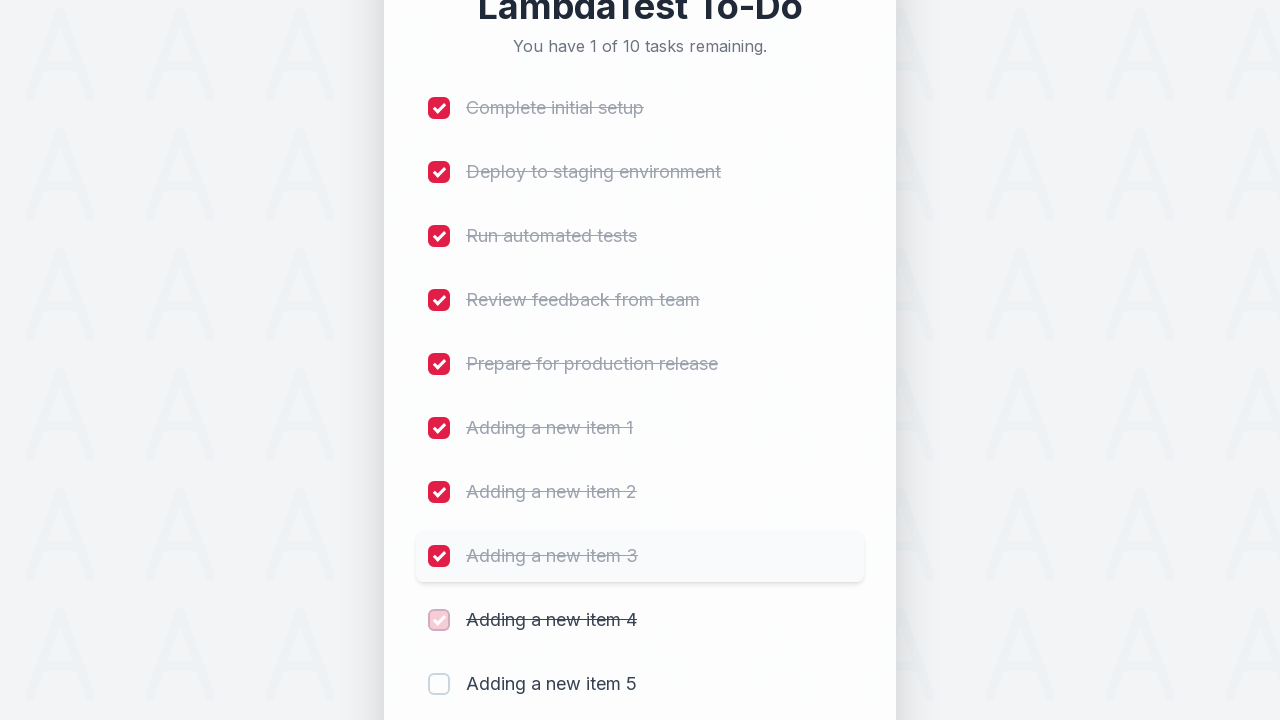

Waited 300ms after marking item 9 as completed, remaining task count updated
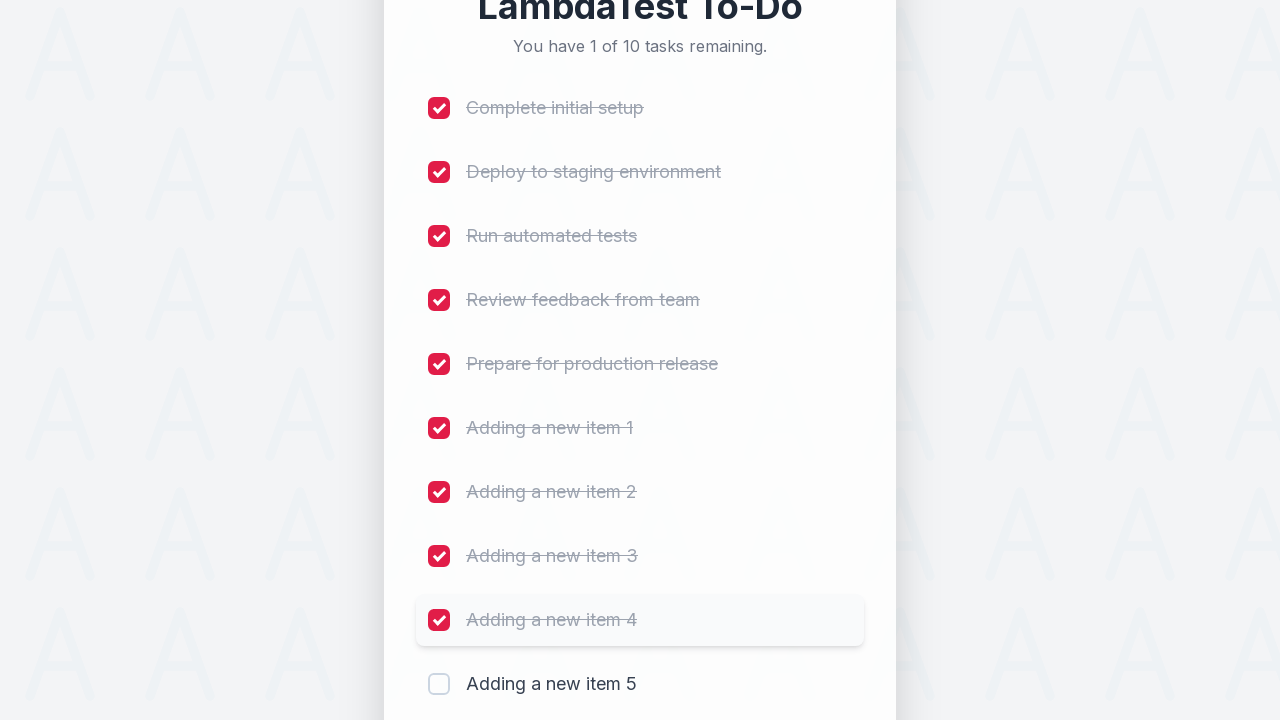

Verified checkboxes are present on final state
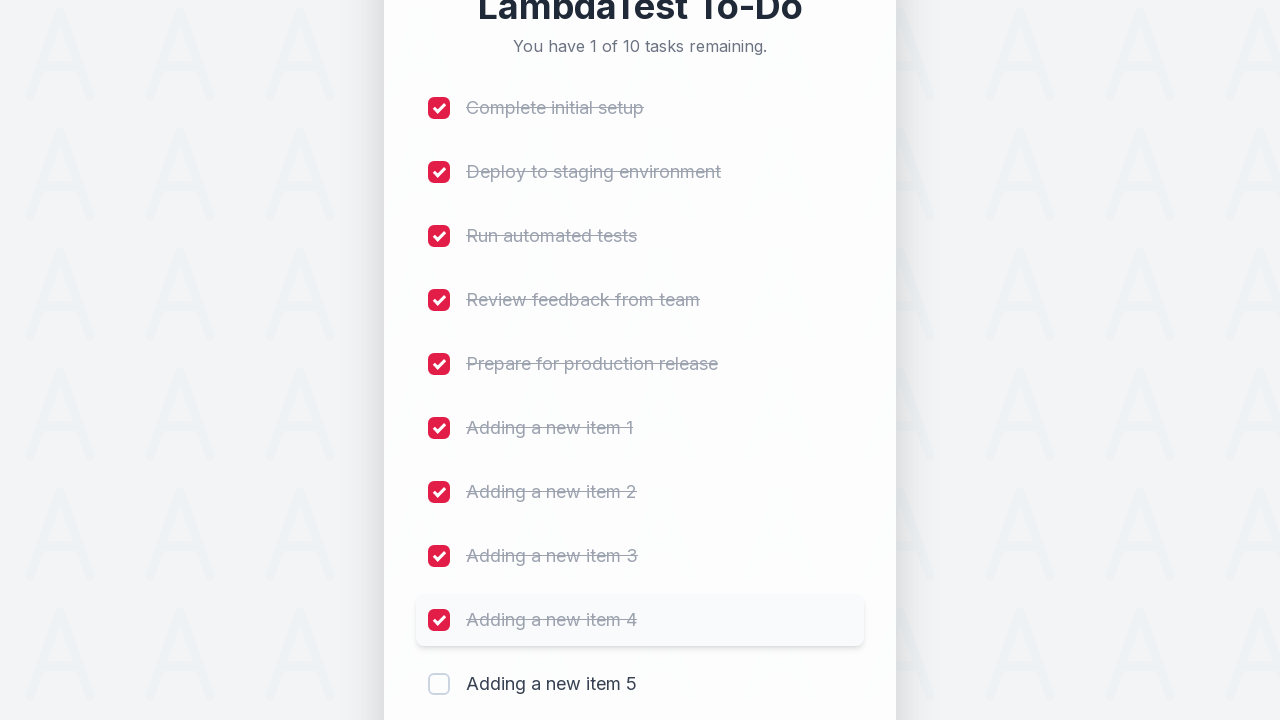

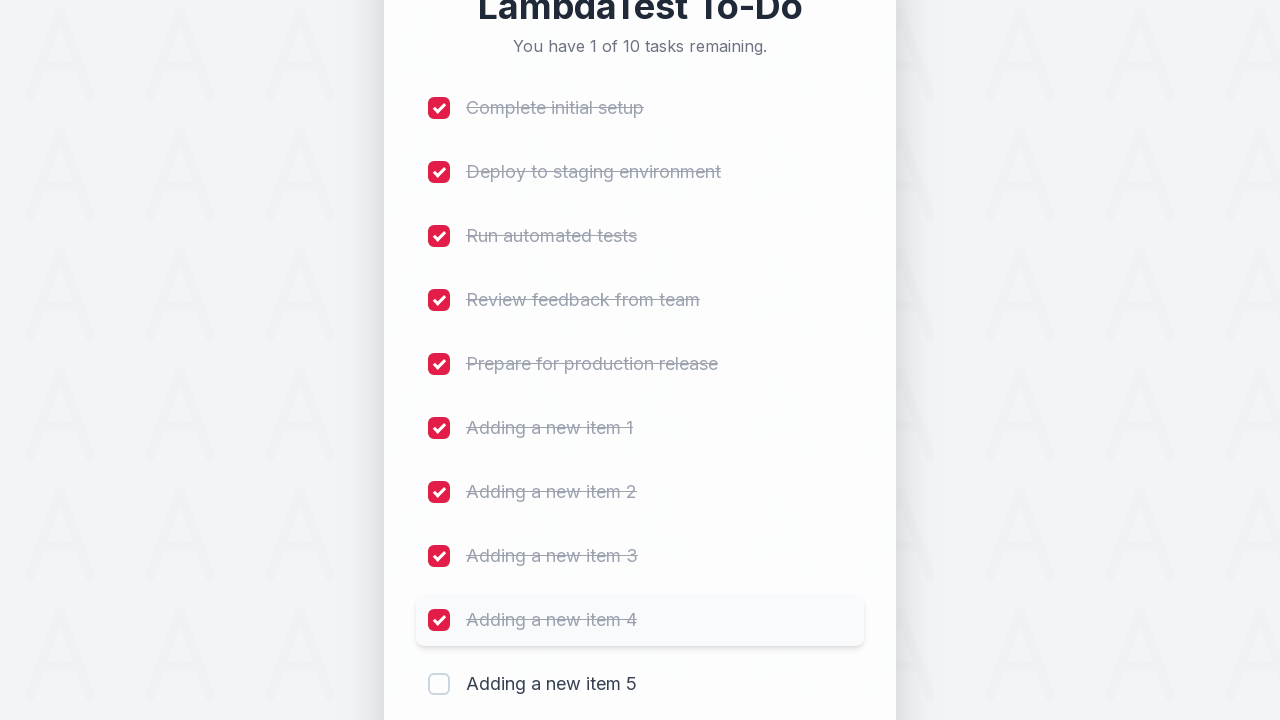